Tests a student registration form by filling in personal details (name, email, gender, mobile, date of birth, hobbies, address) and submitting the form, then verifying the confirmation modal appears.

Starting URL: https://demoqa.com/automation-practice-form

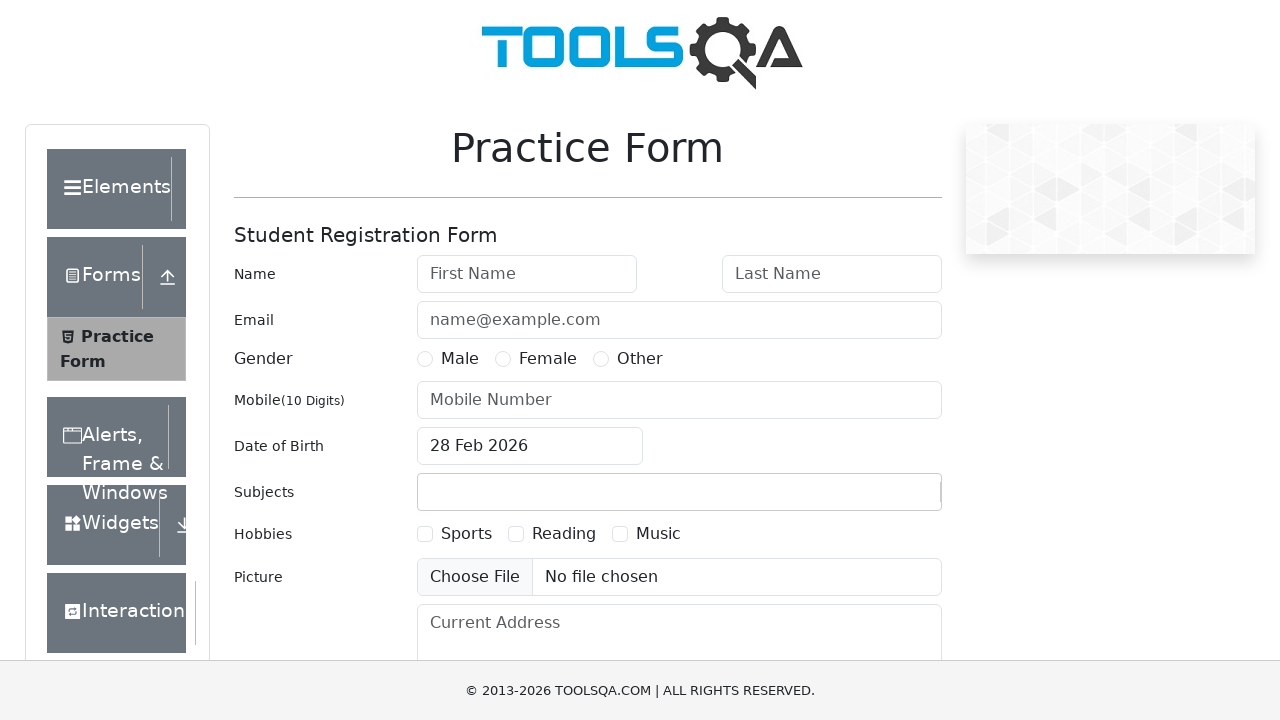

Set viewport size to 1920x1080
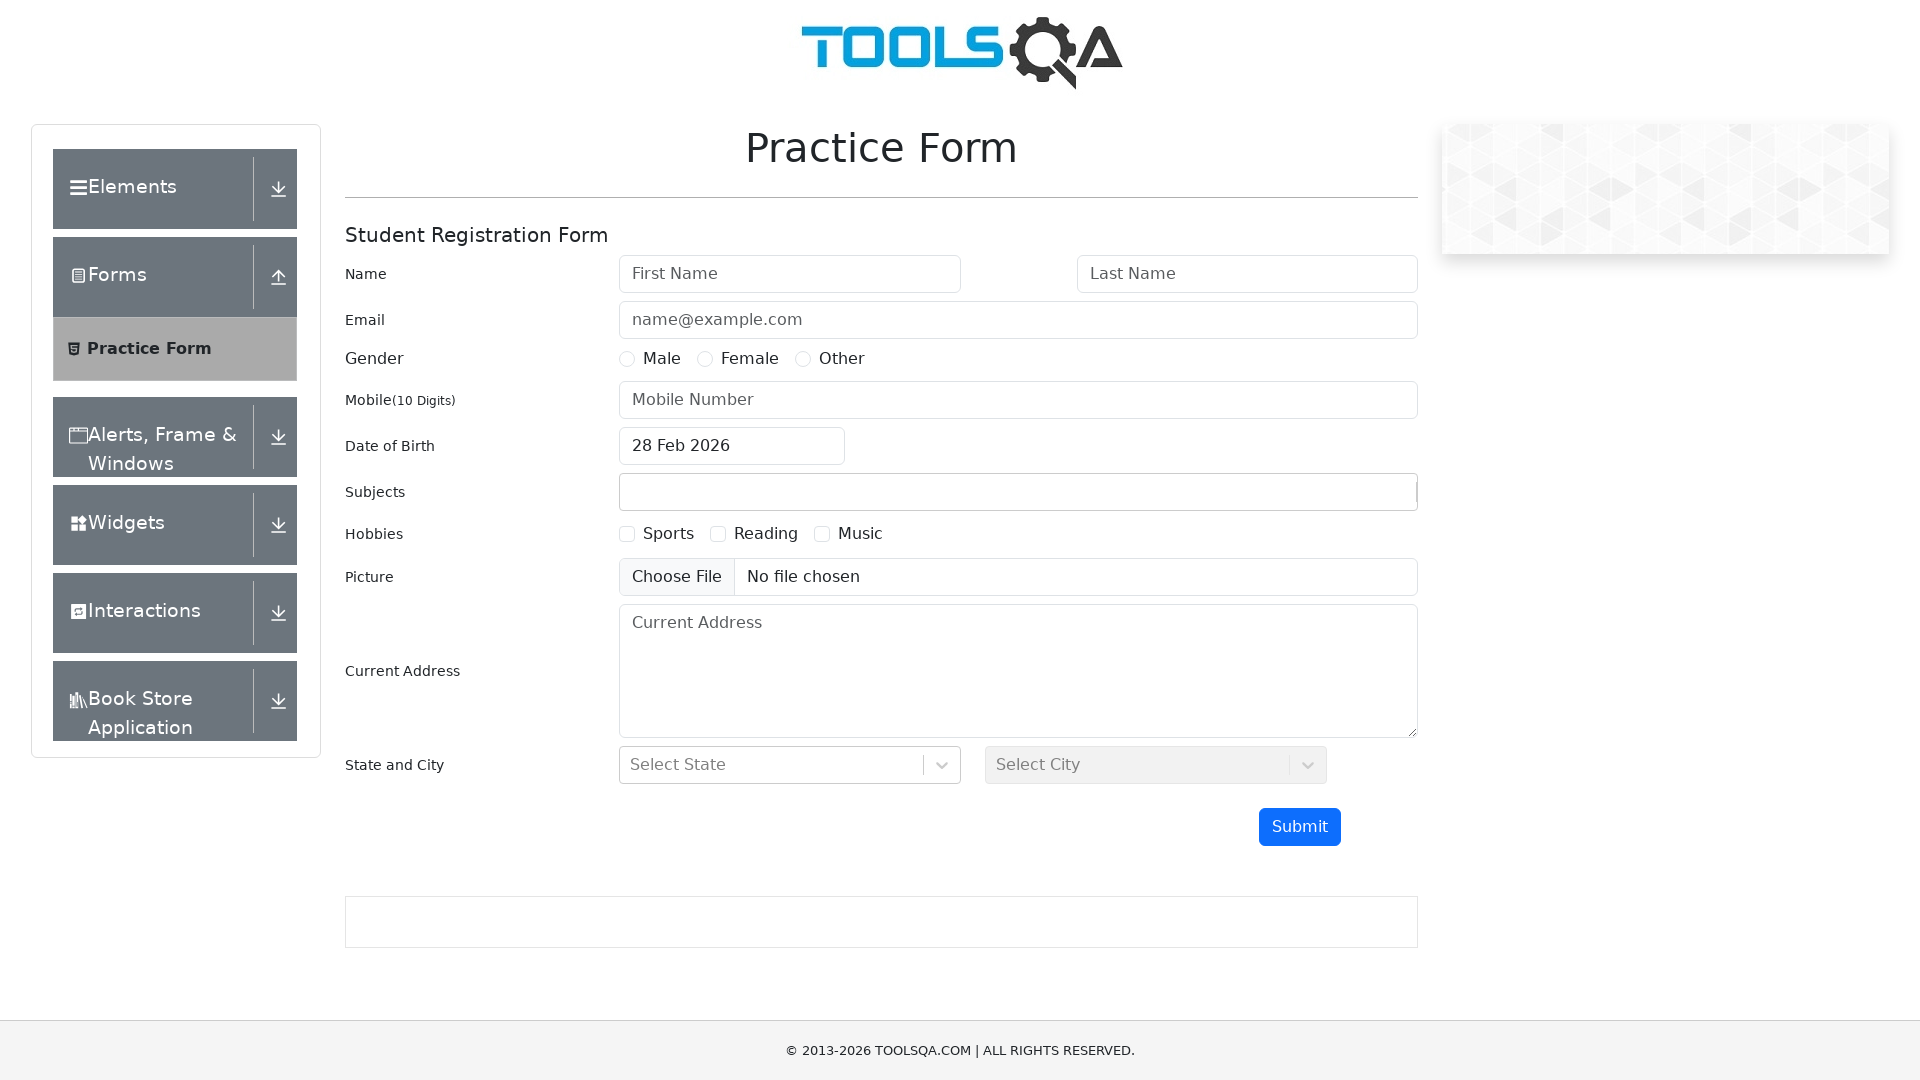

Student registration form loaded and displayed
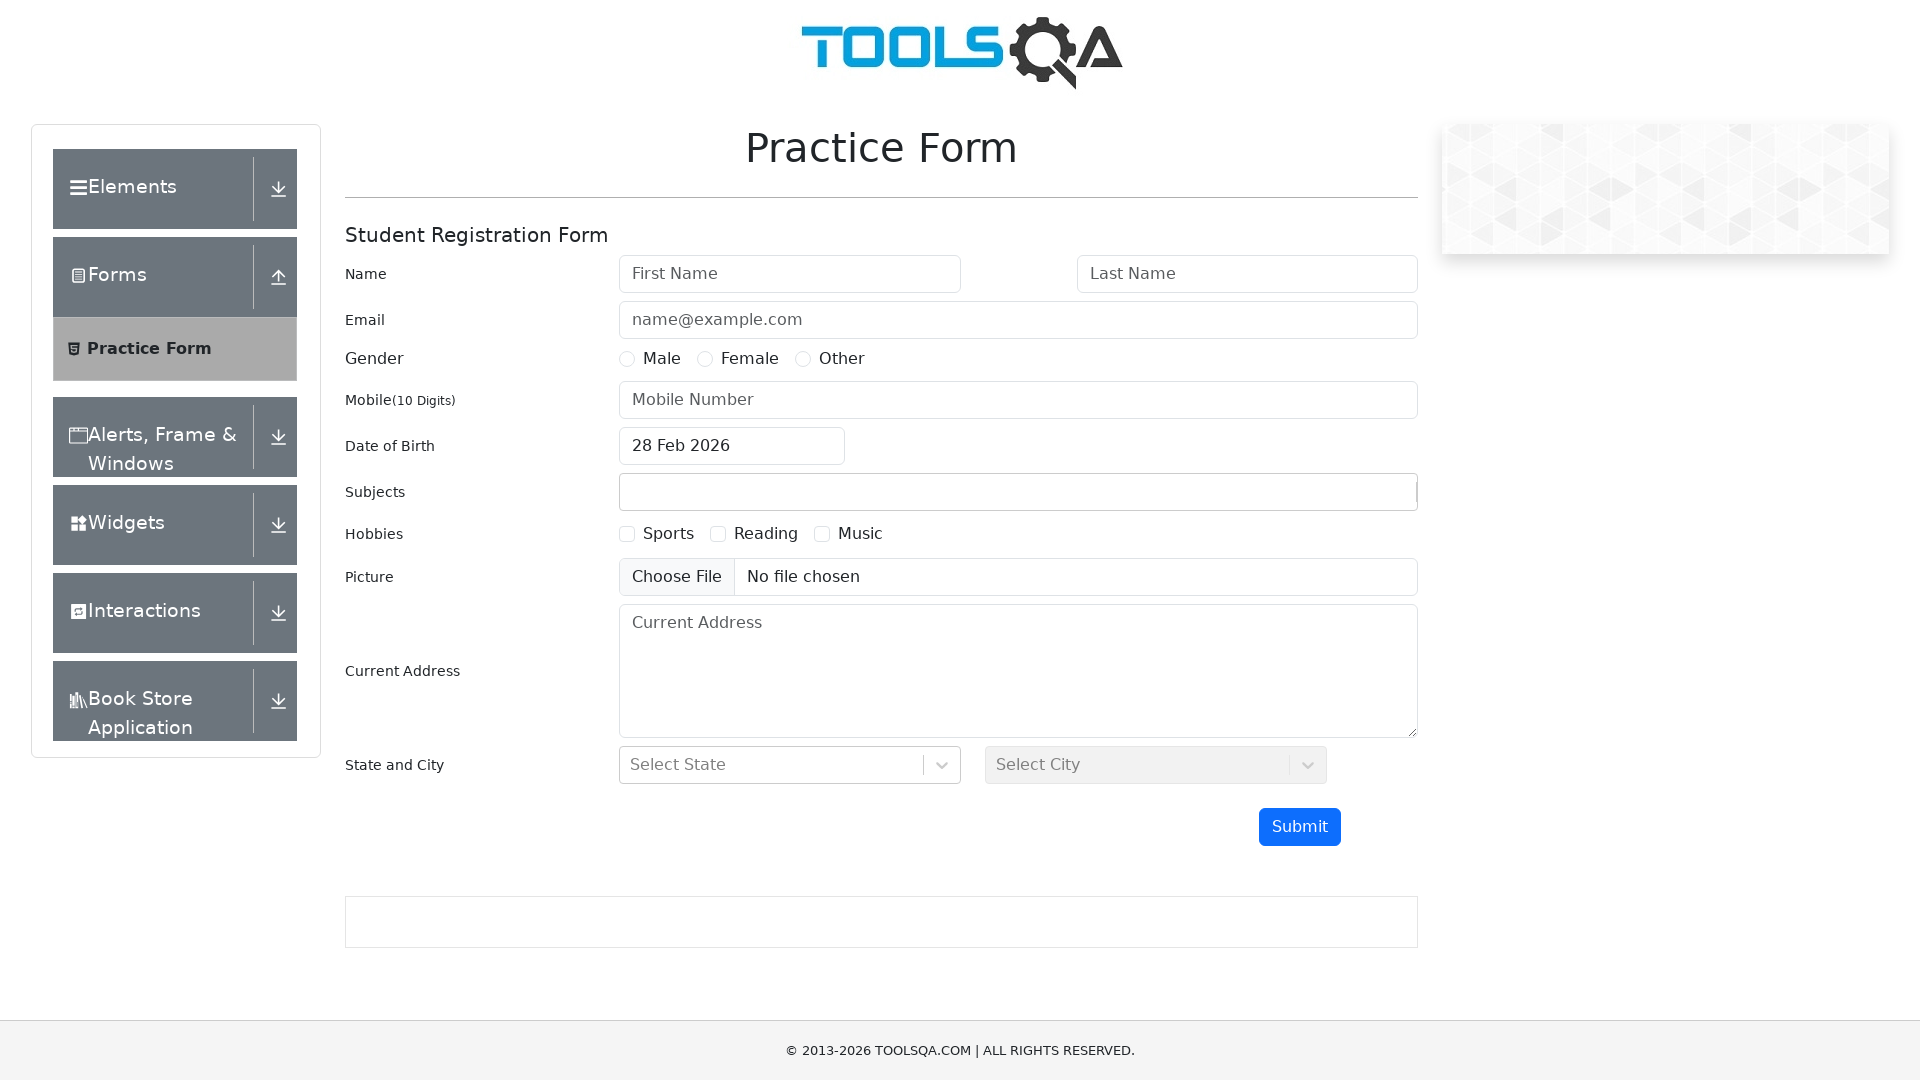

Filled first name field with 'Ivan' on #firstName
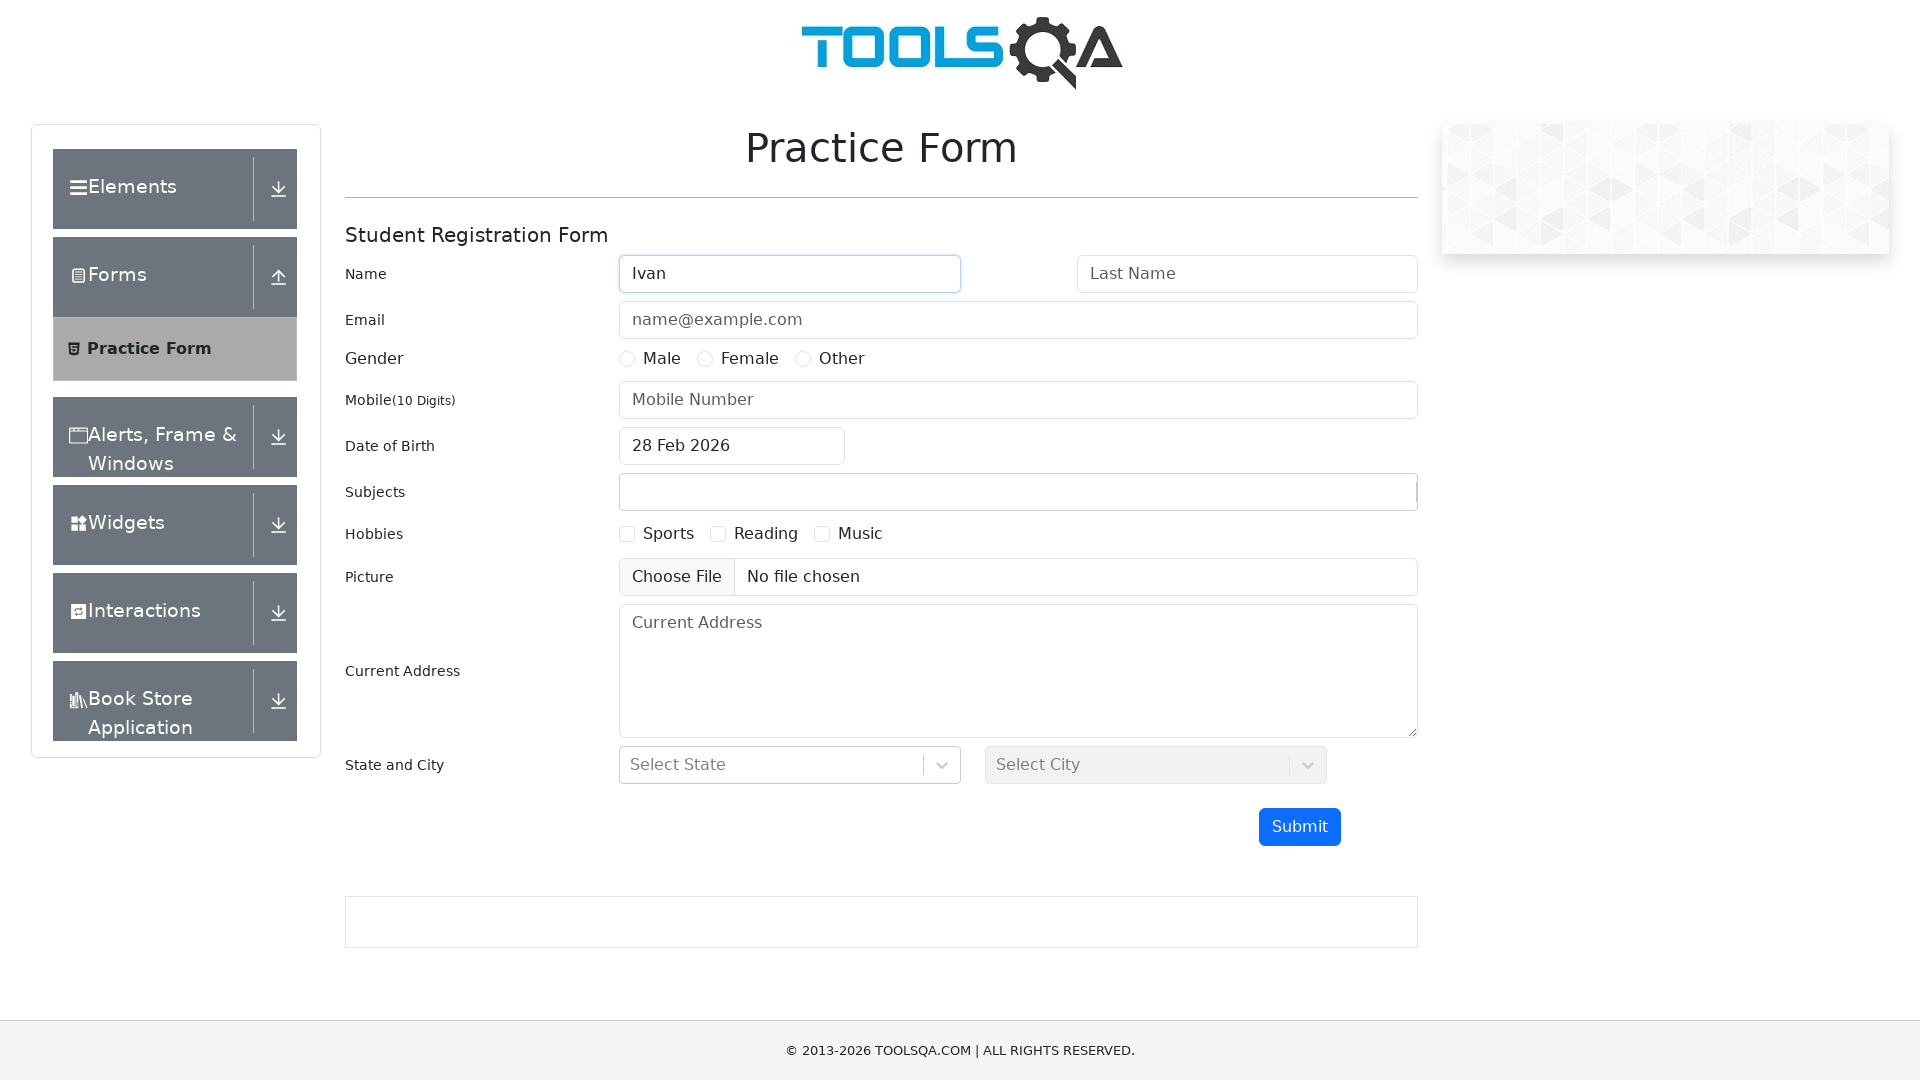

Filled last name field with 'Ivanov' on #lastName
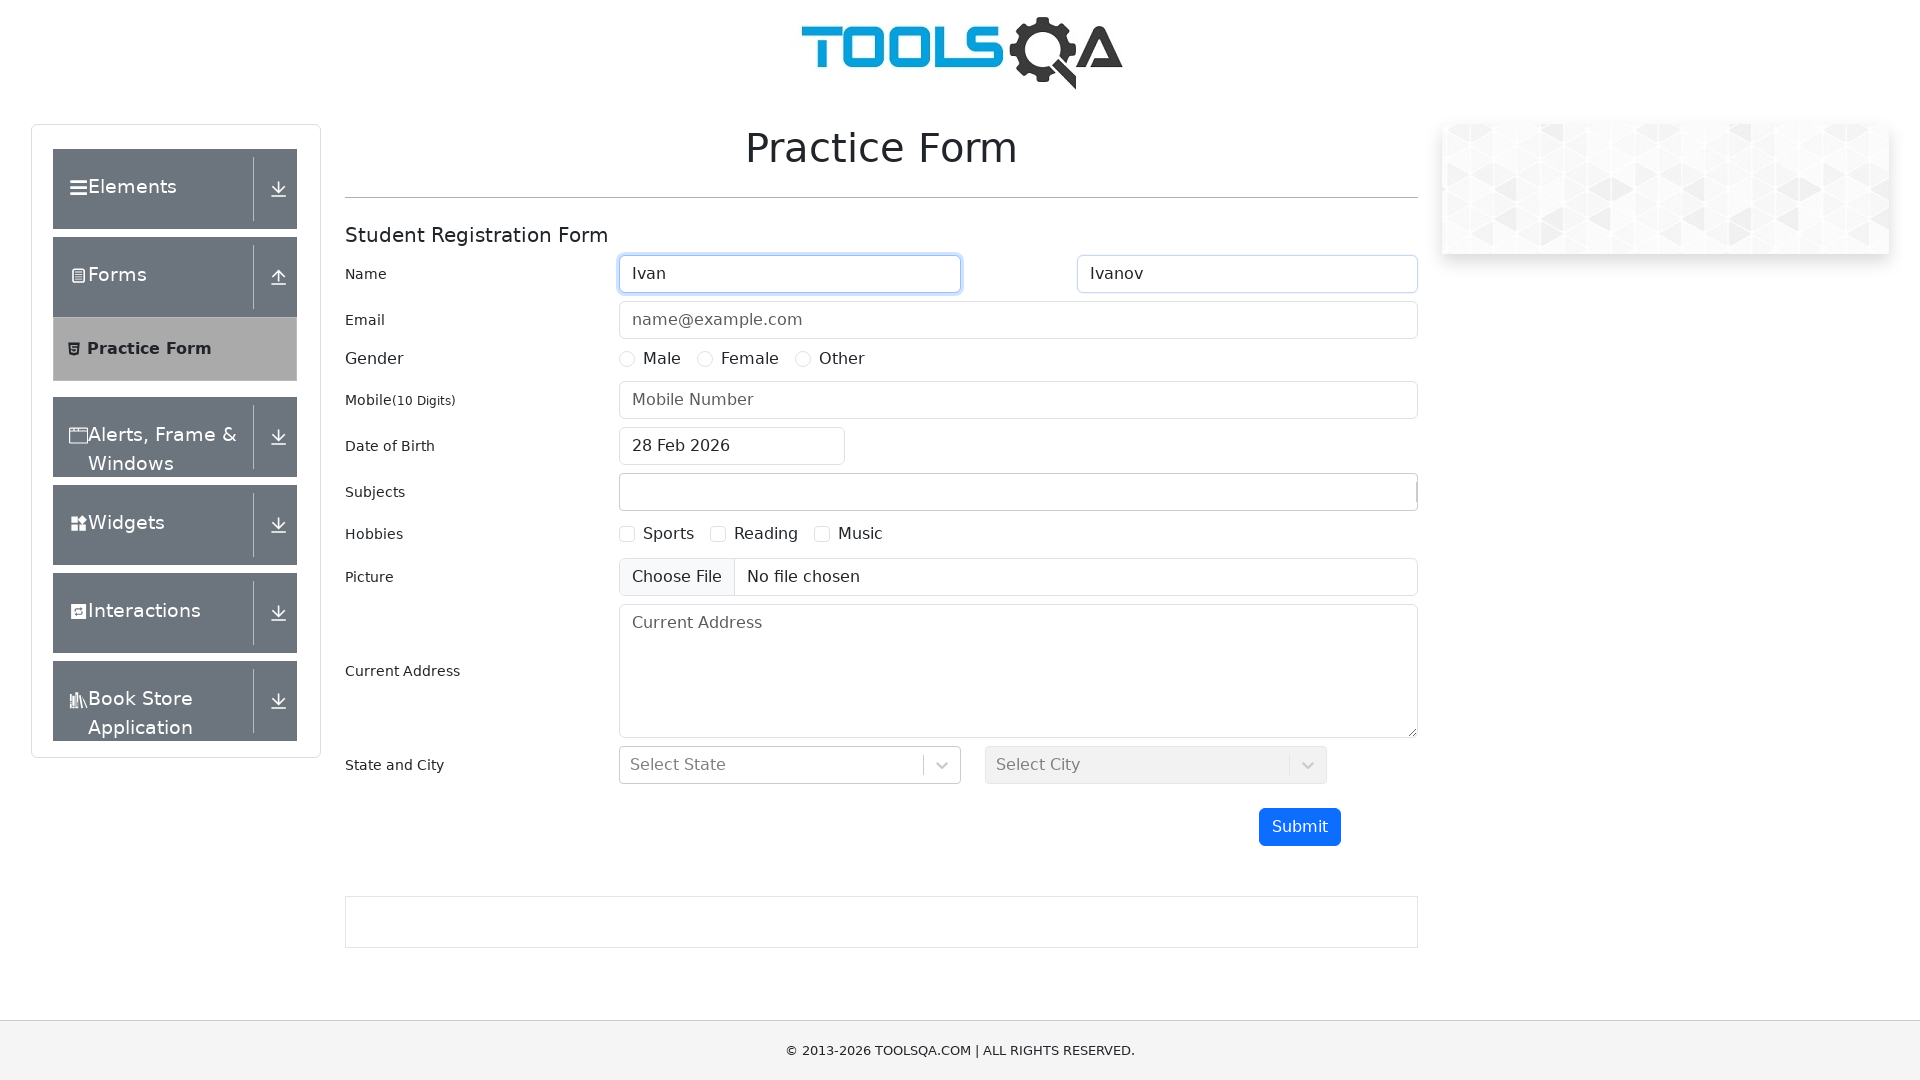

Filled email field with 'ivan.ivanov@kljh.com' on #userEmail
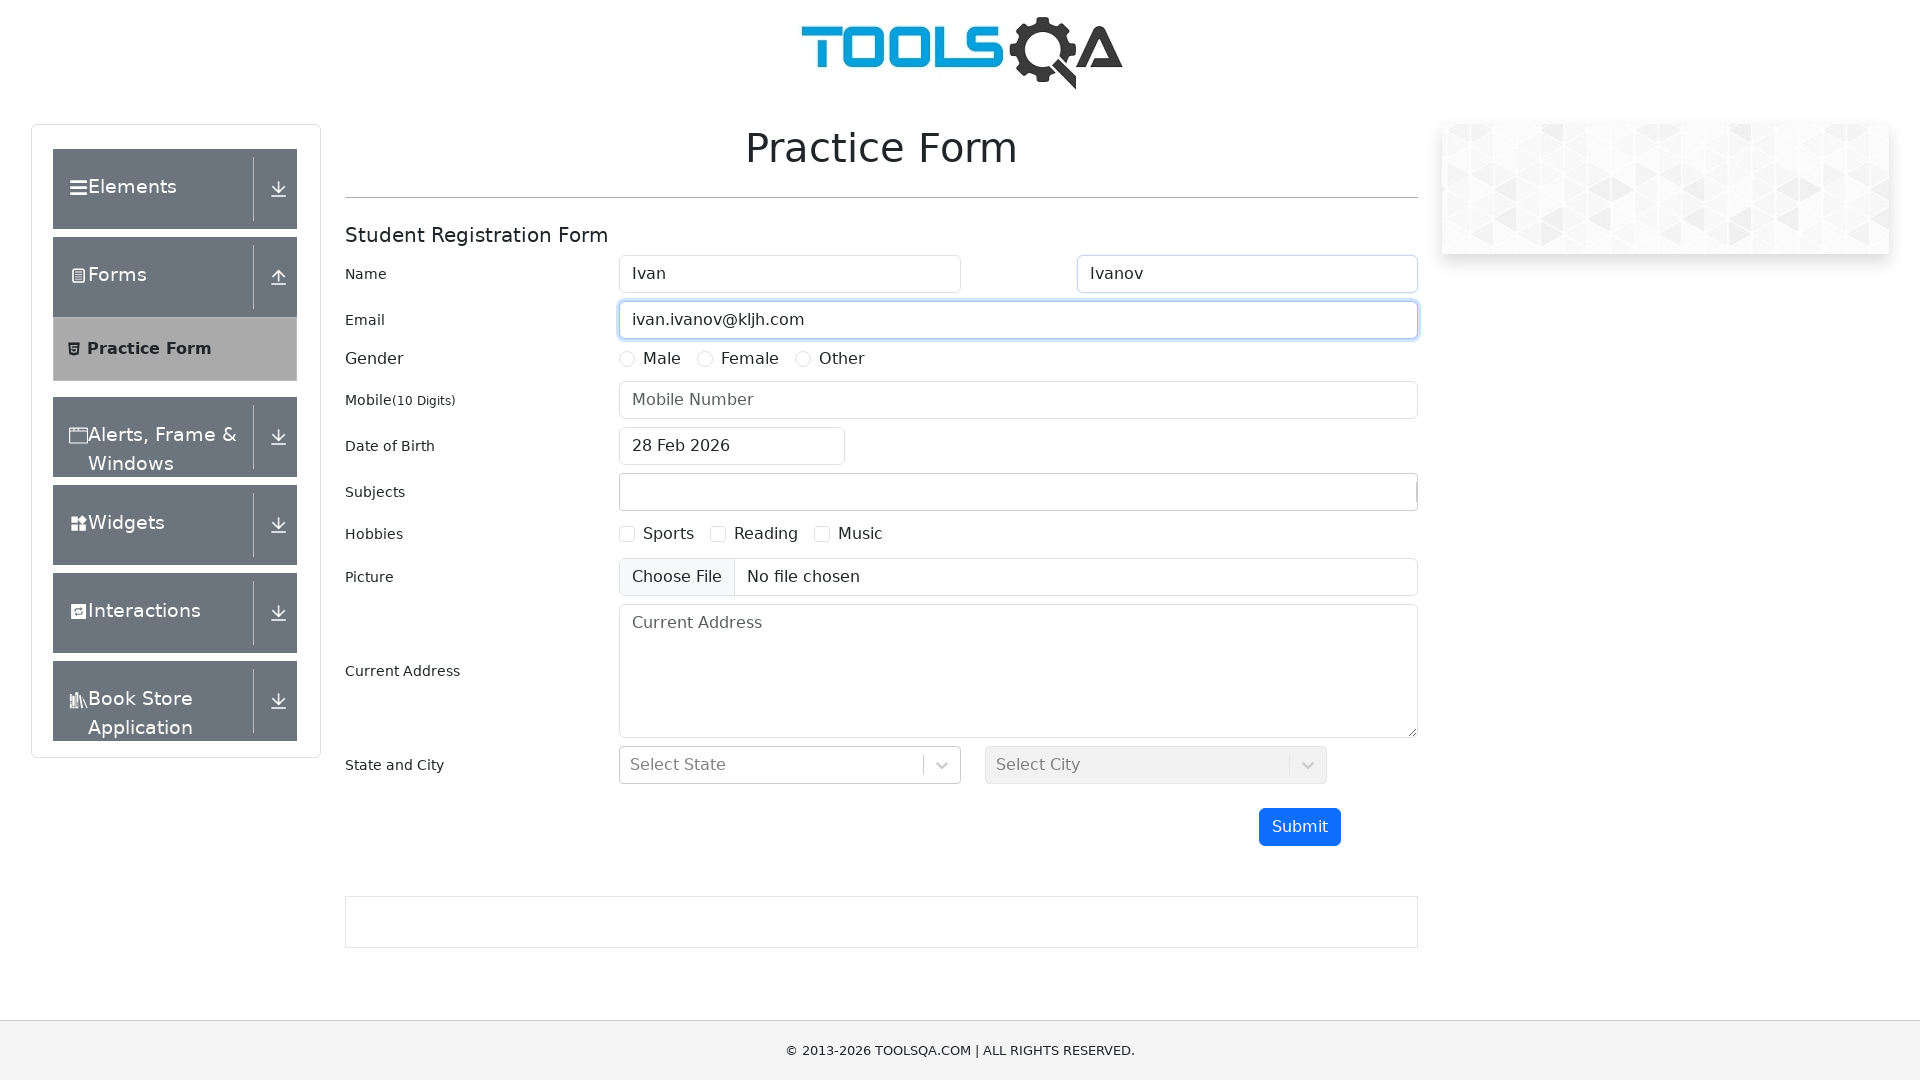

Selected Male gender option at (662, 359) on label[for='gender-radio-1']
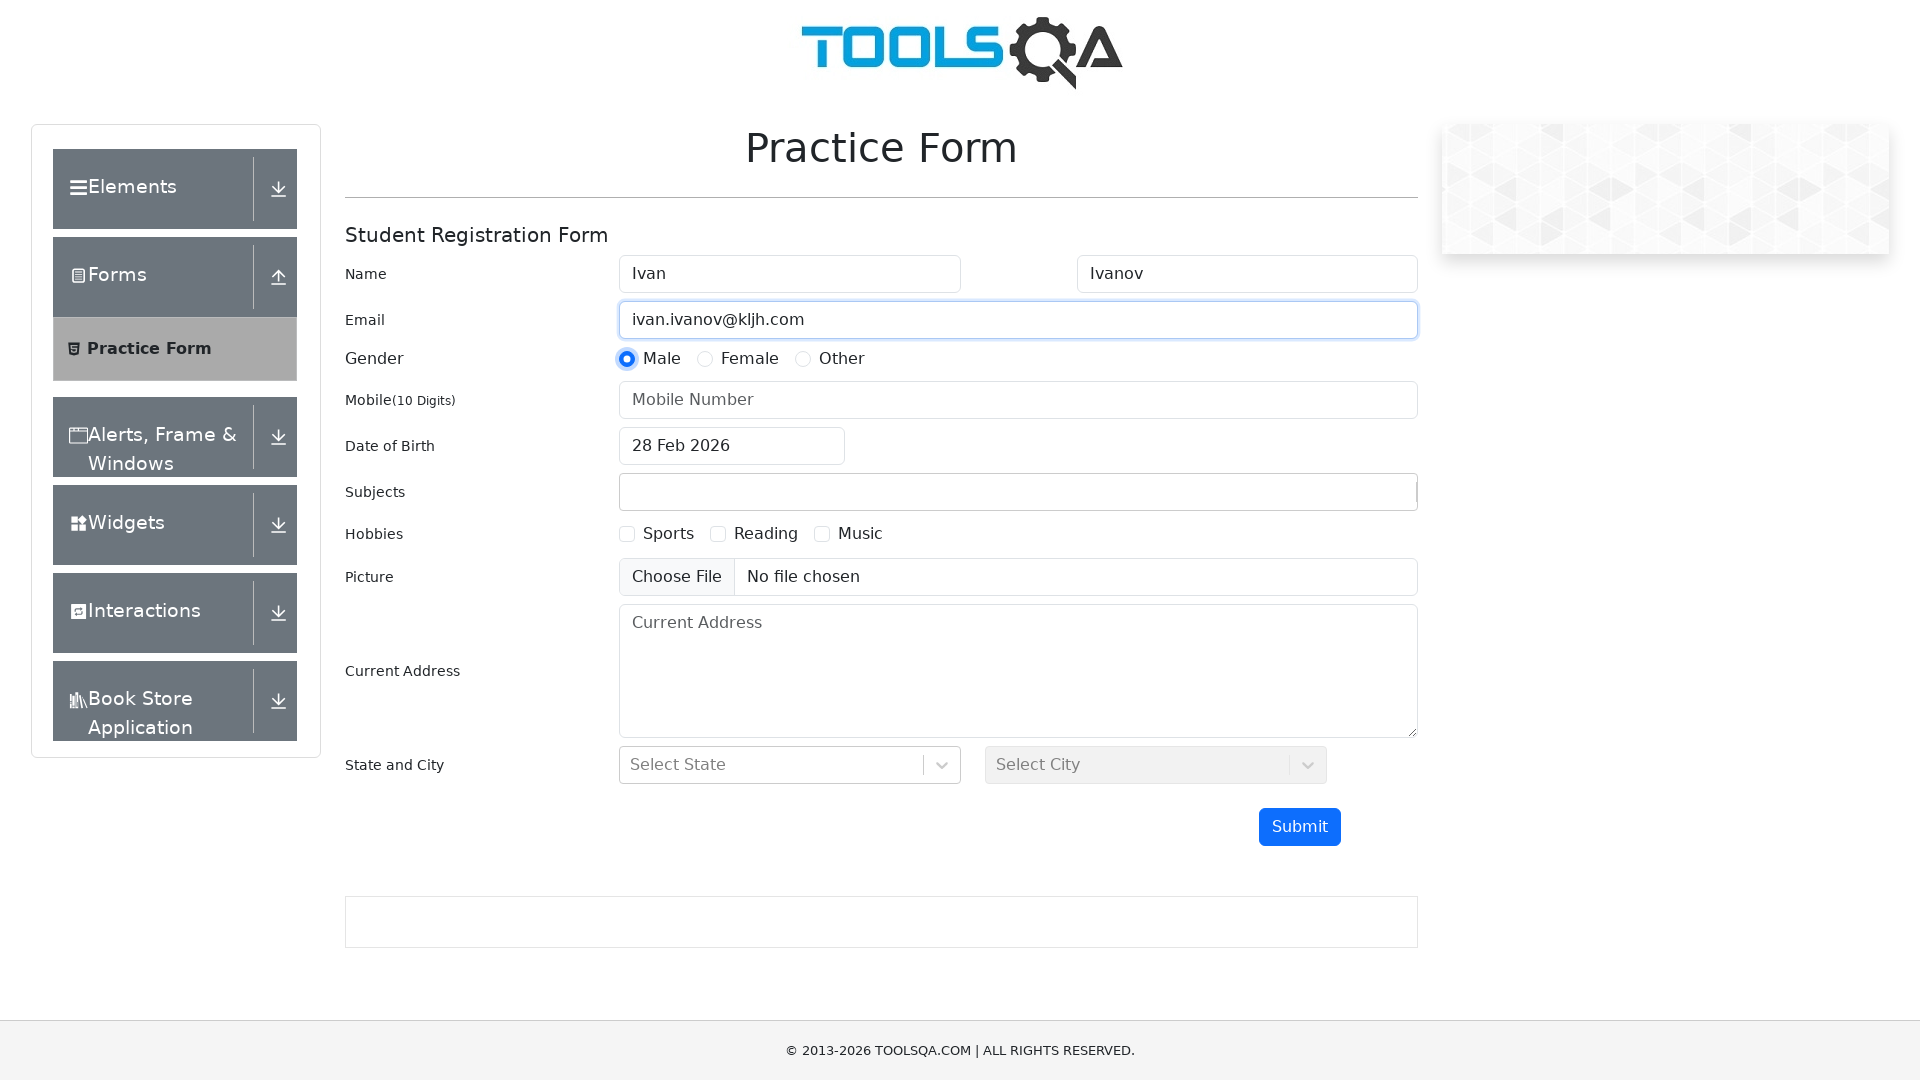

Filled mobile number field with '7123456789' on #userNumber
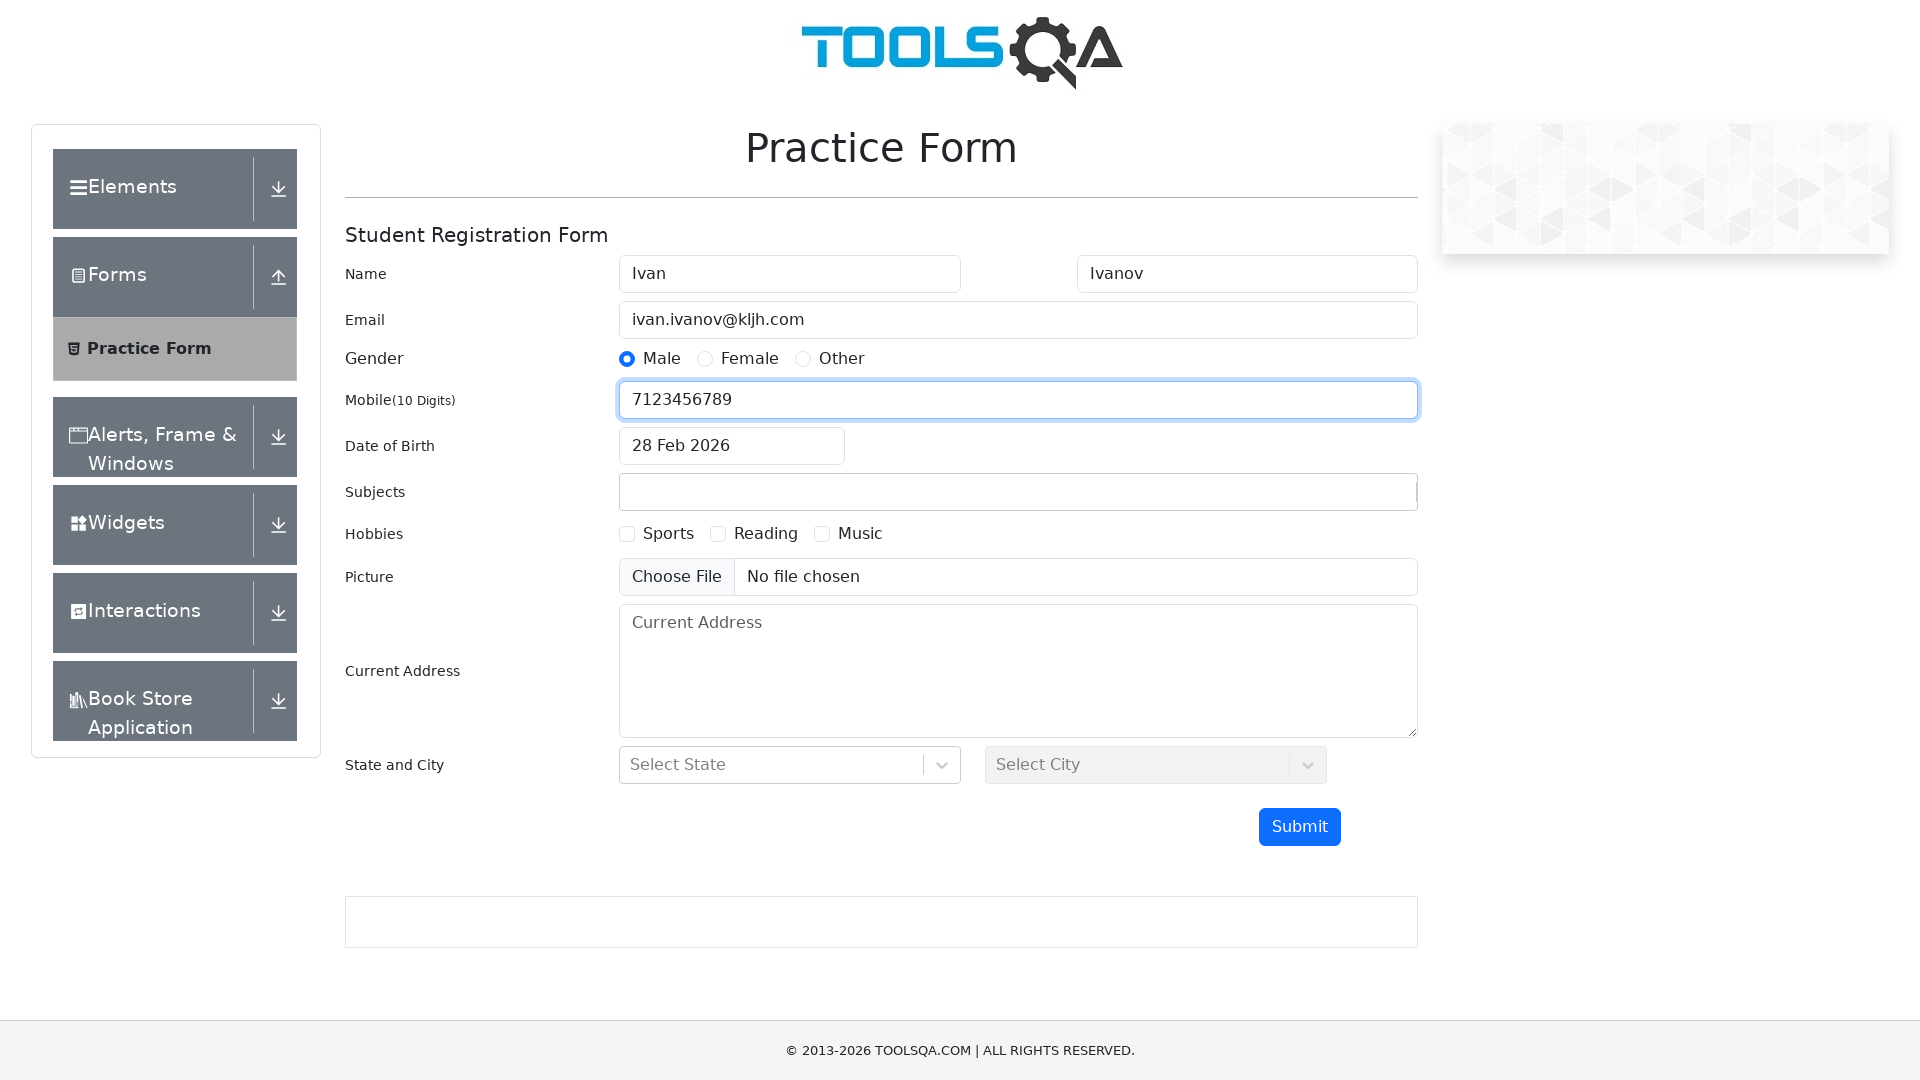

Clicked on date of birth input field at (732, 446) on #dateOfBirthInput
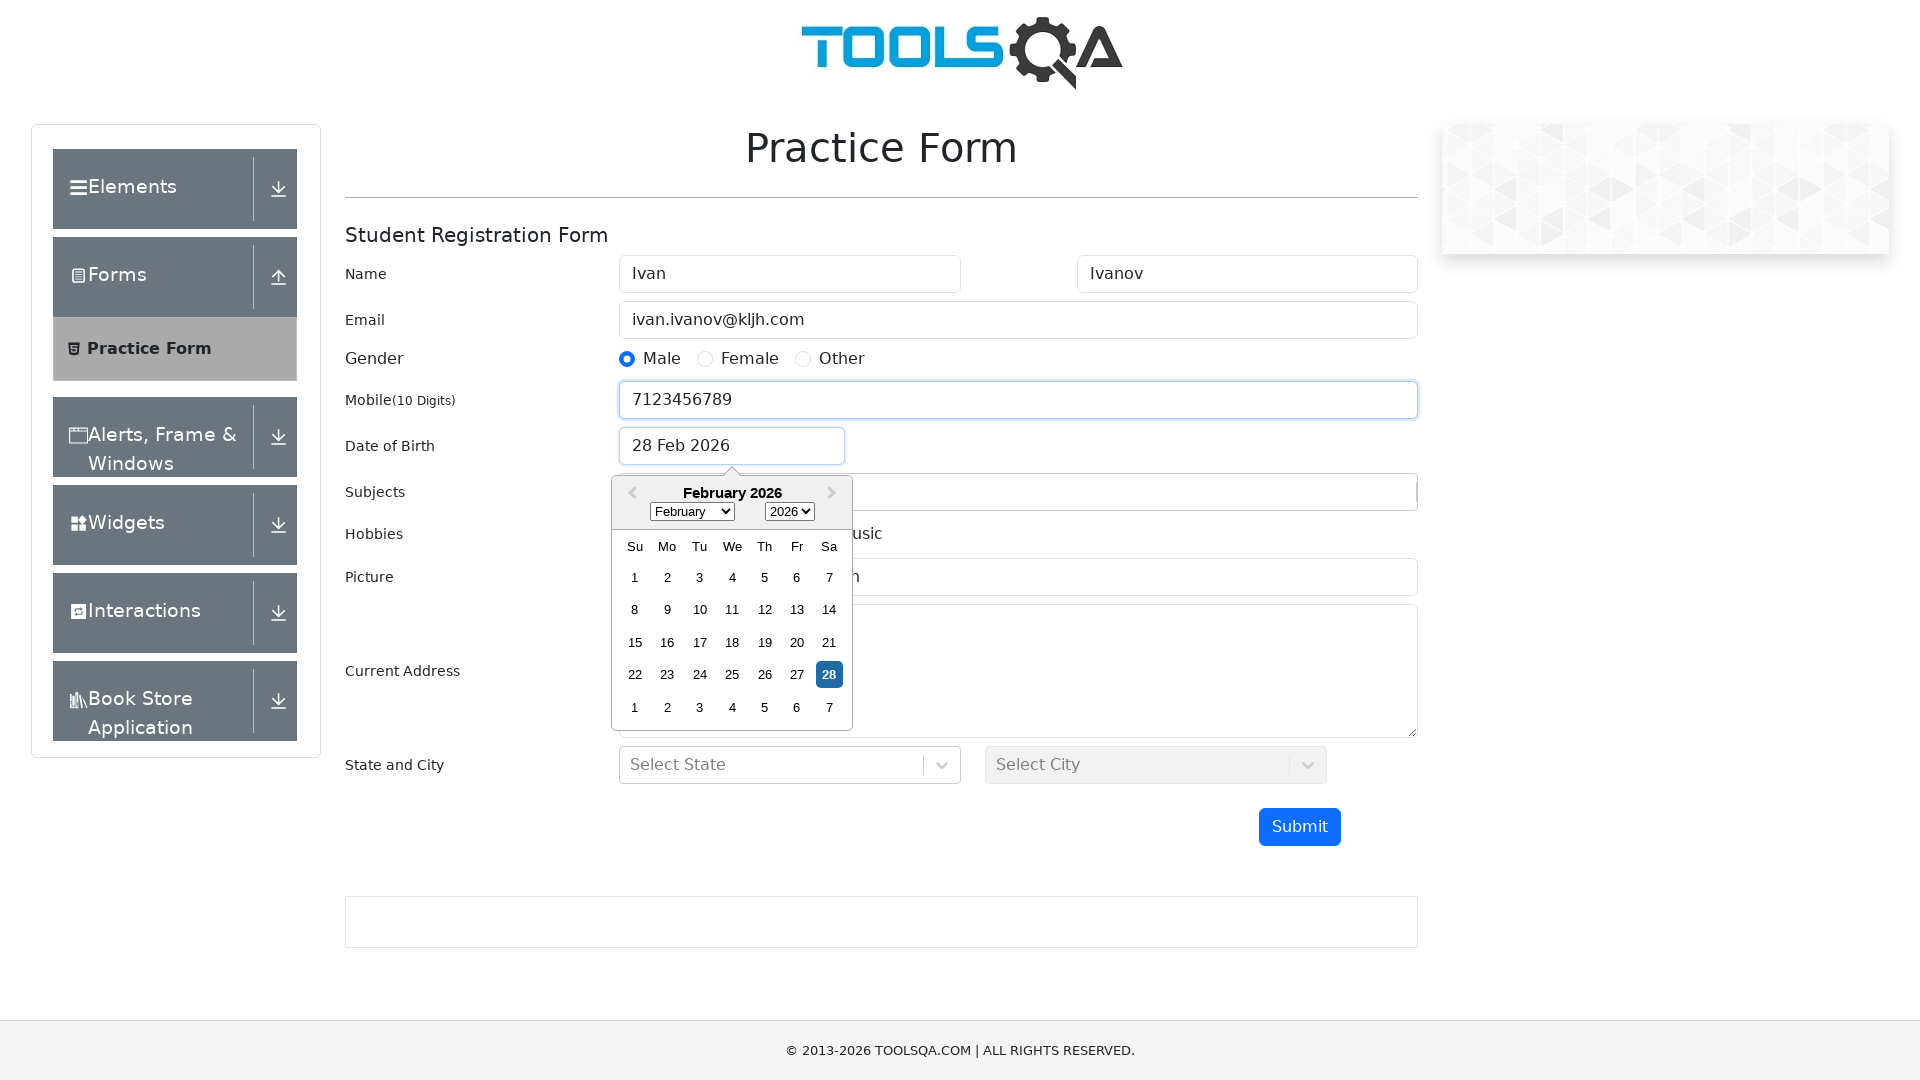

Selected all text in date field
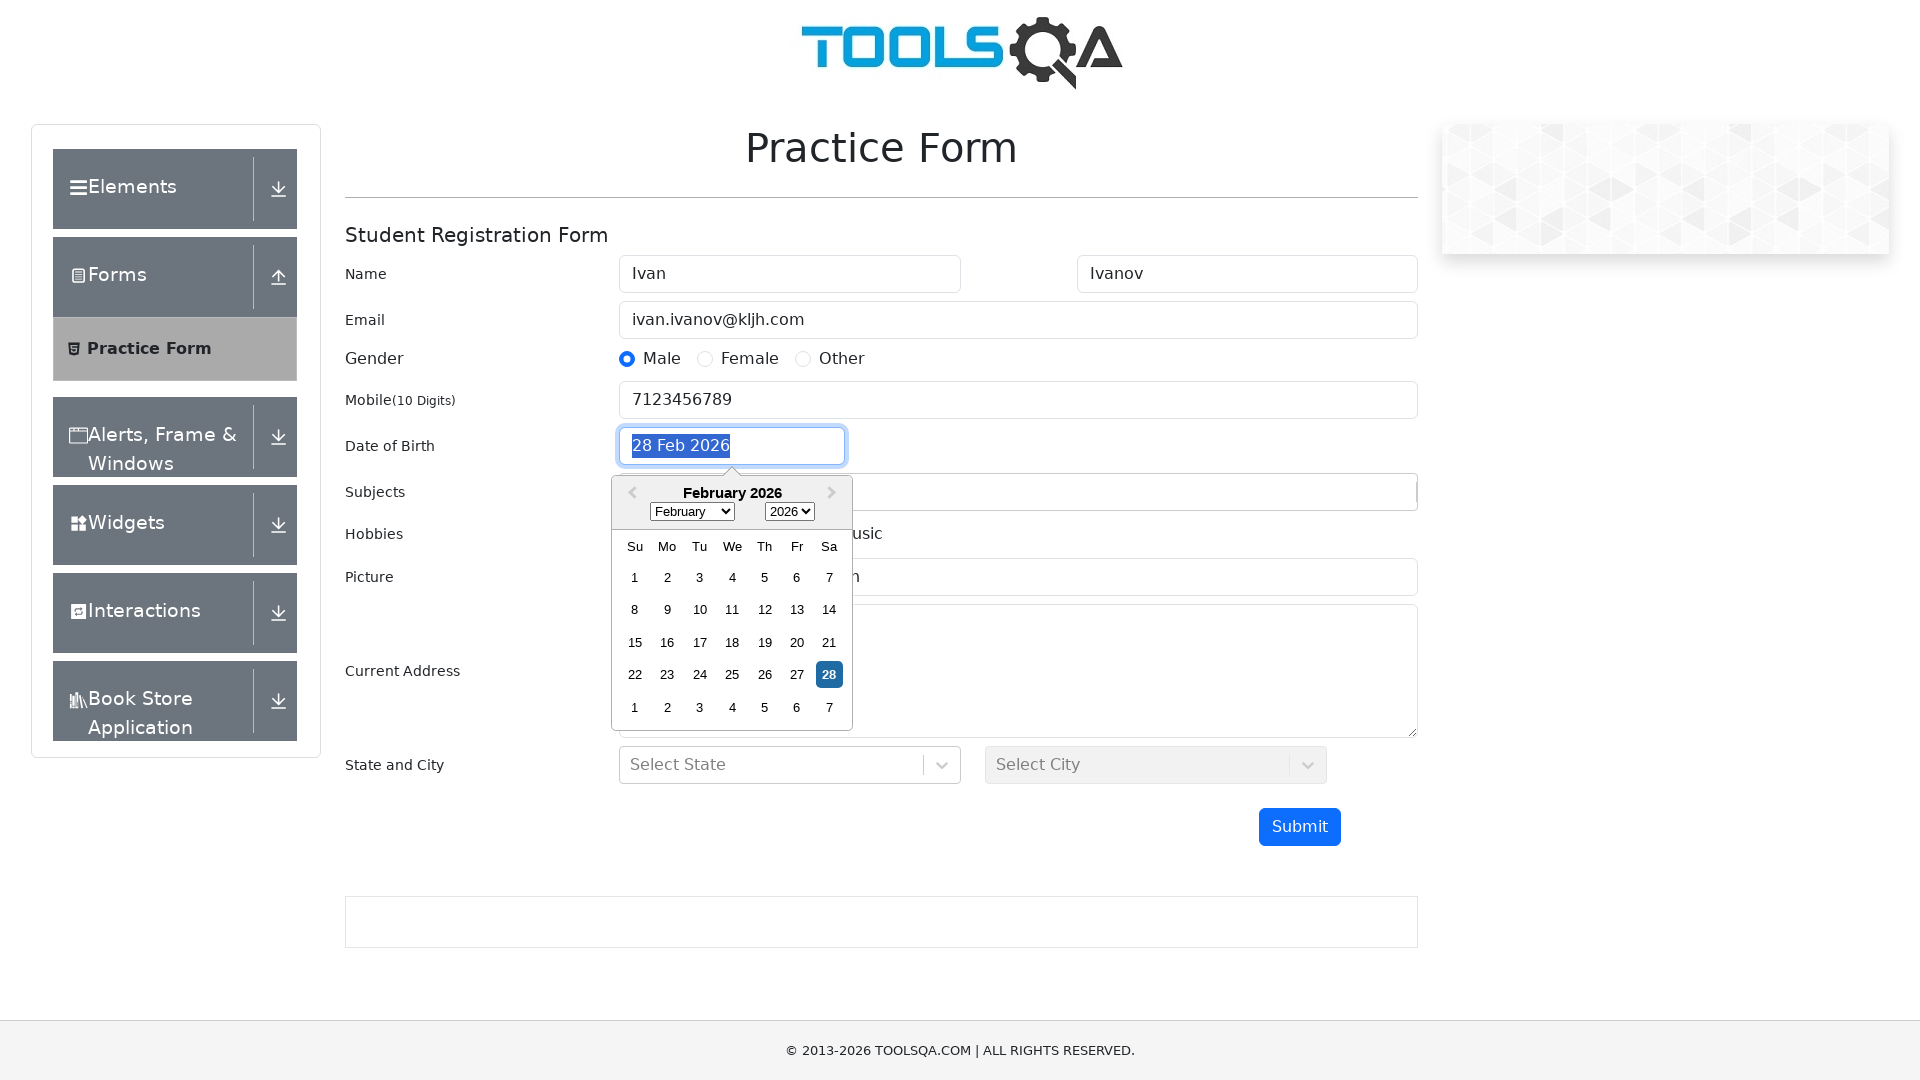

Entered date of birth '12 Dec 1912'
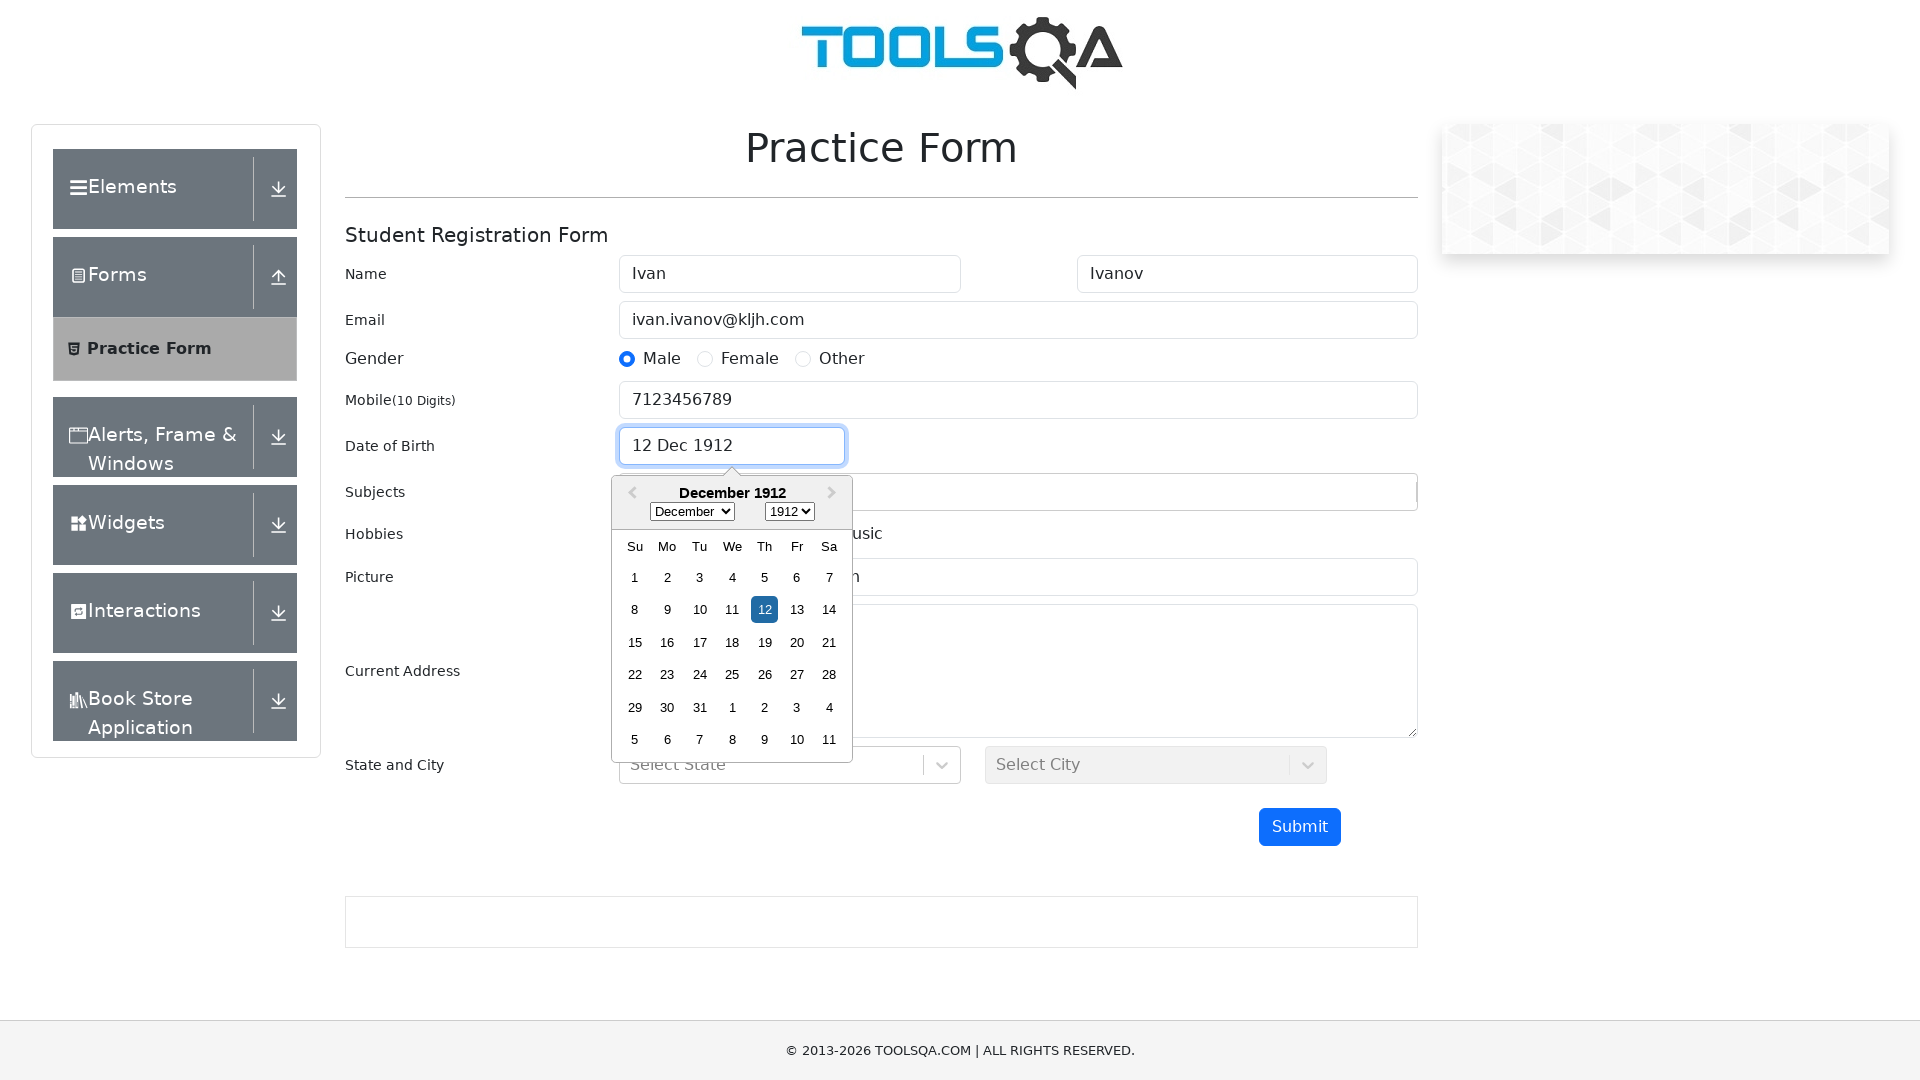

Confirmed date of birth entry by pressing Enter
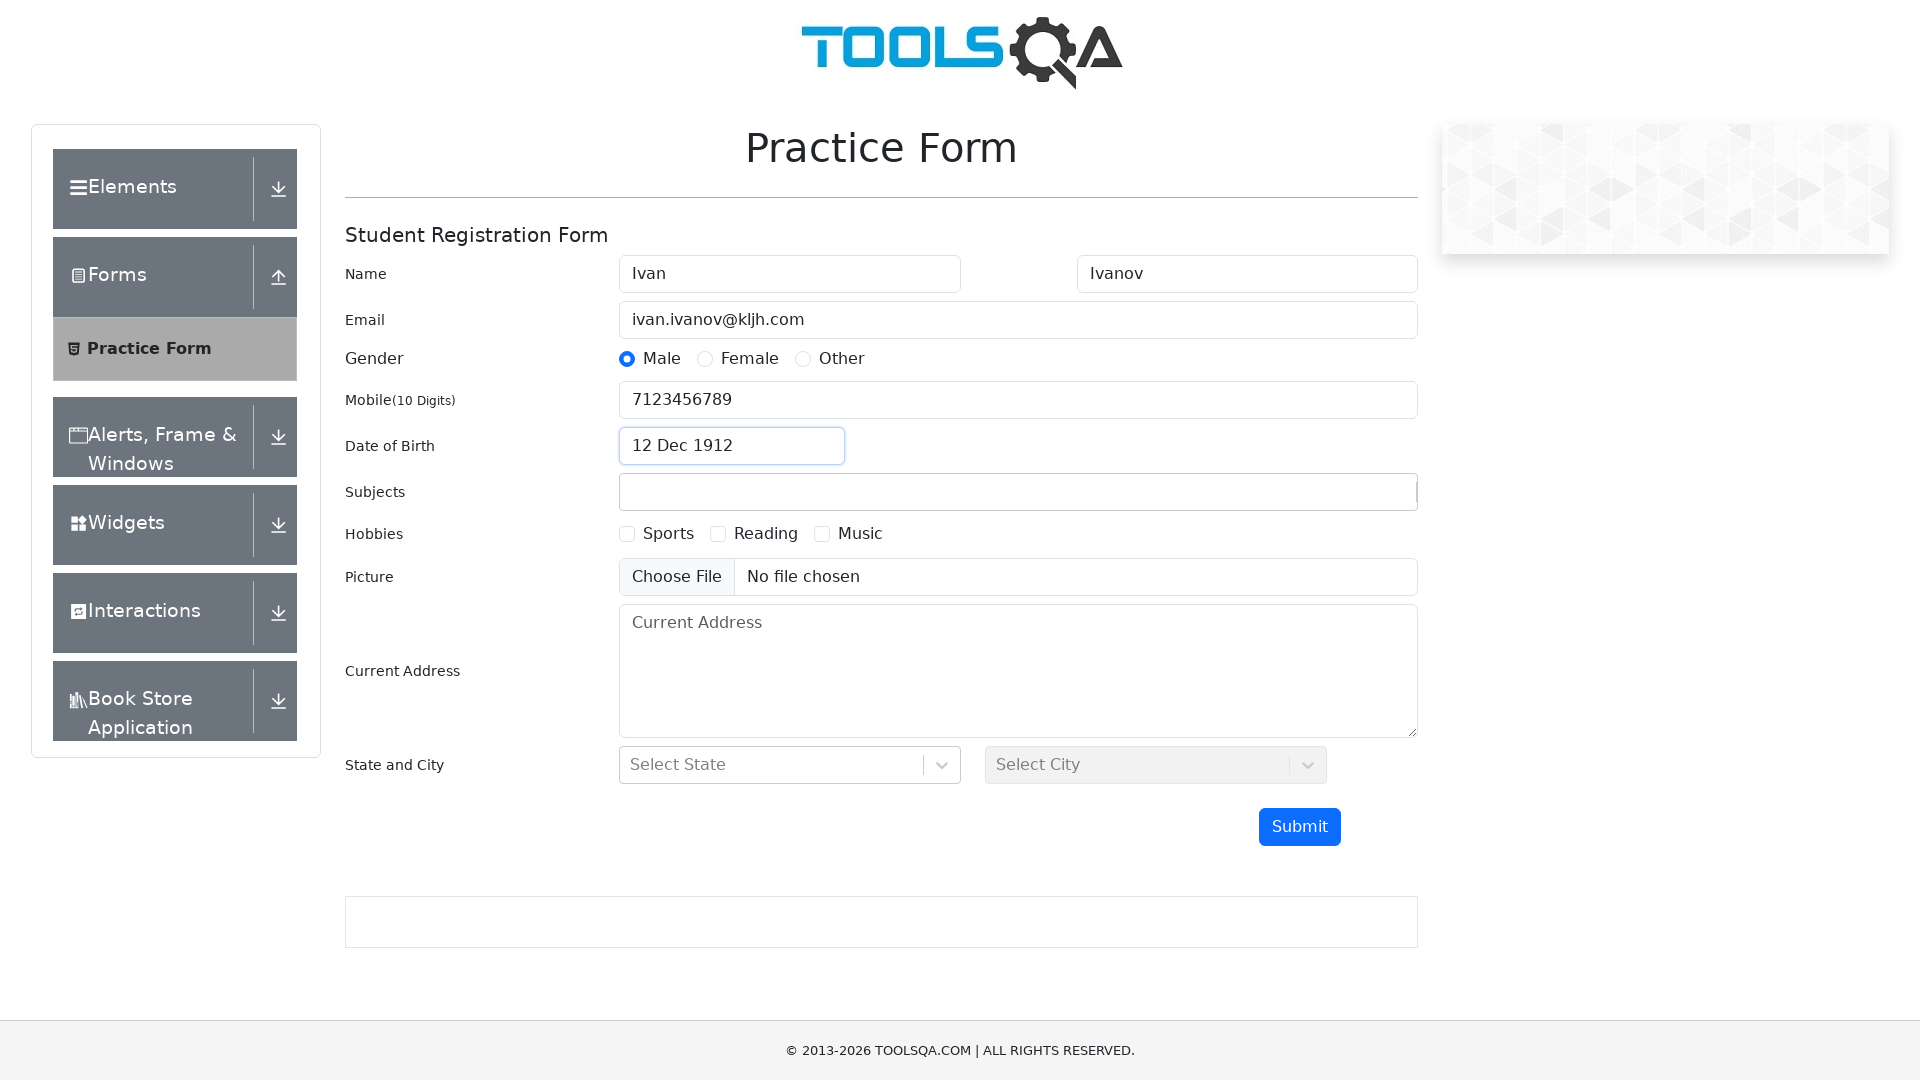

Selected Sports as hobby at (669, 534) on label[for='hobbies-checkbox-1']
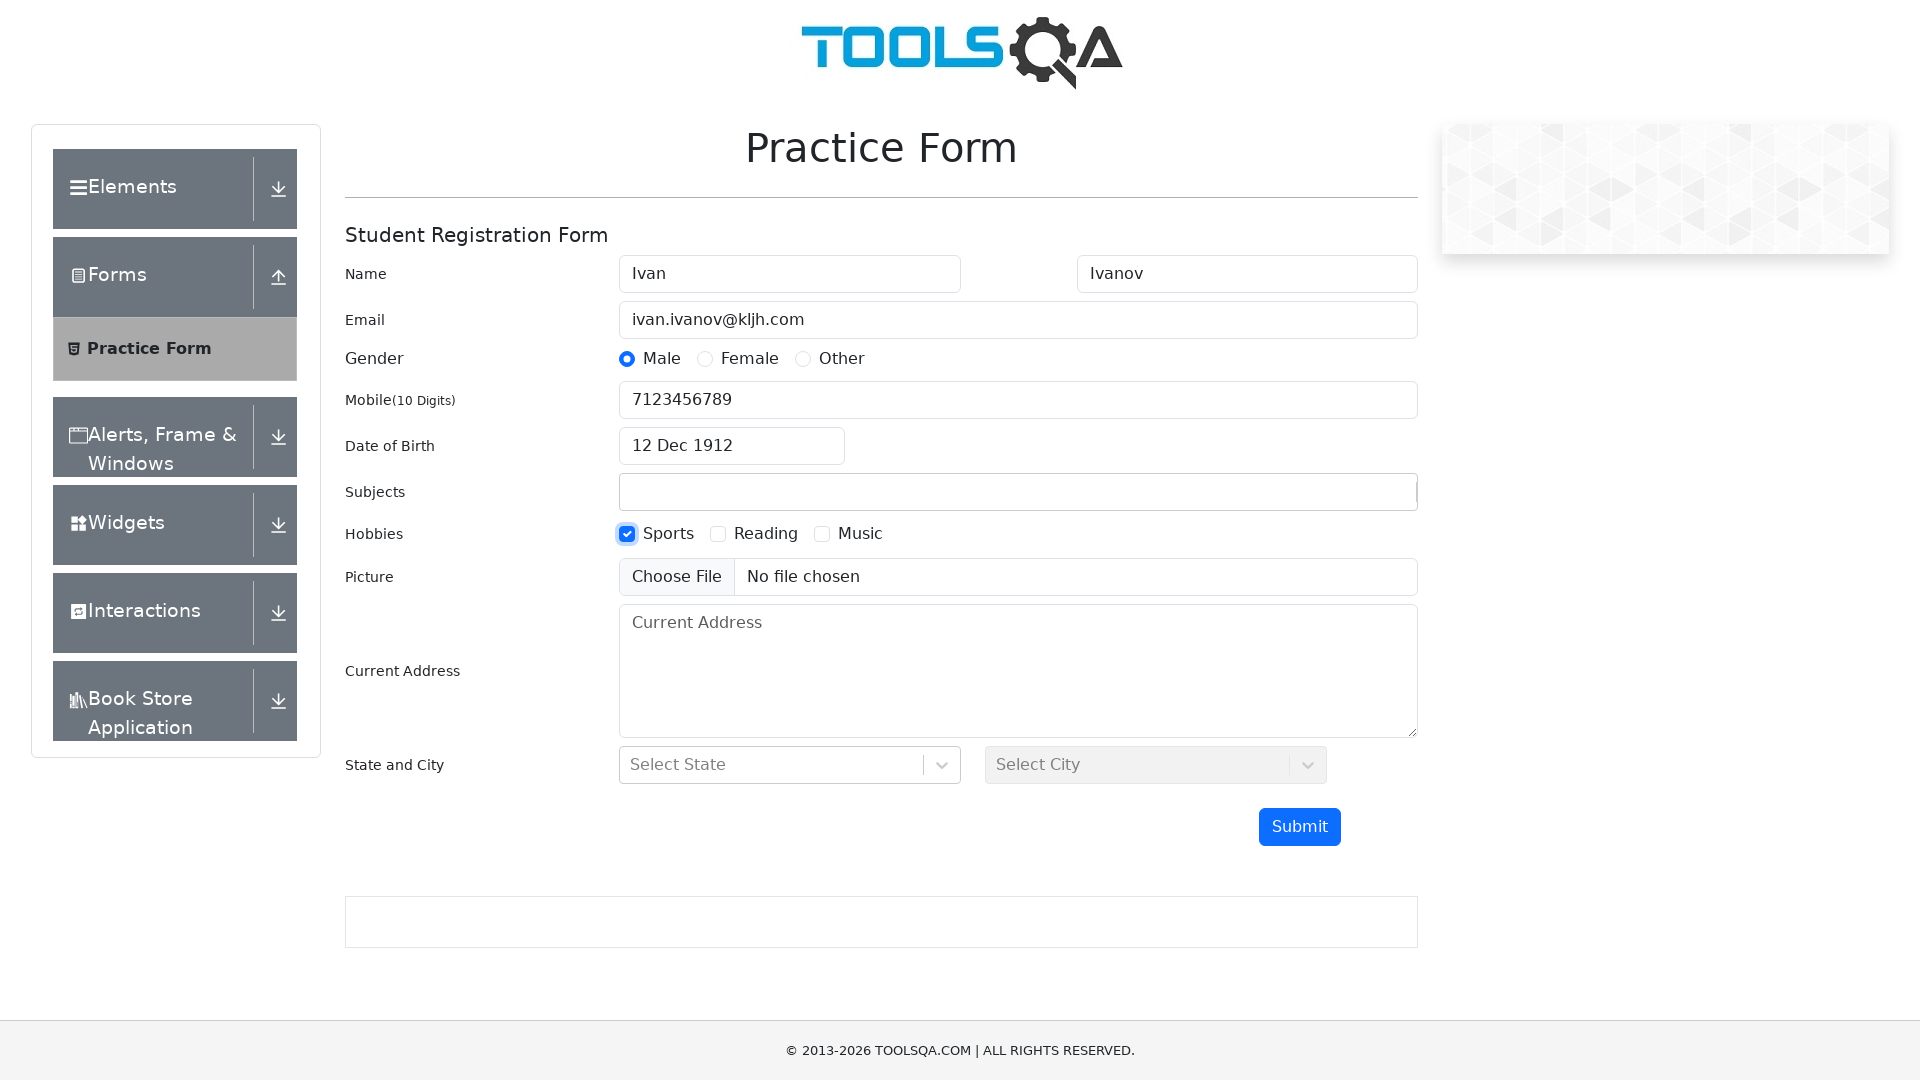

Filled current address field with 'Moscow' on #currentAddress
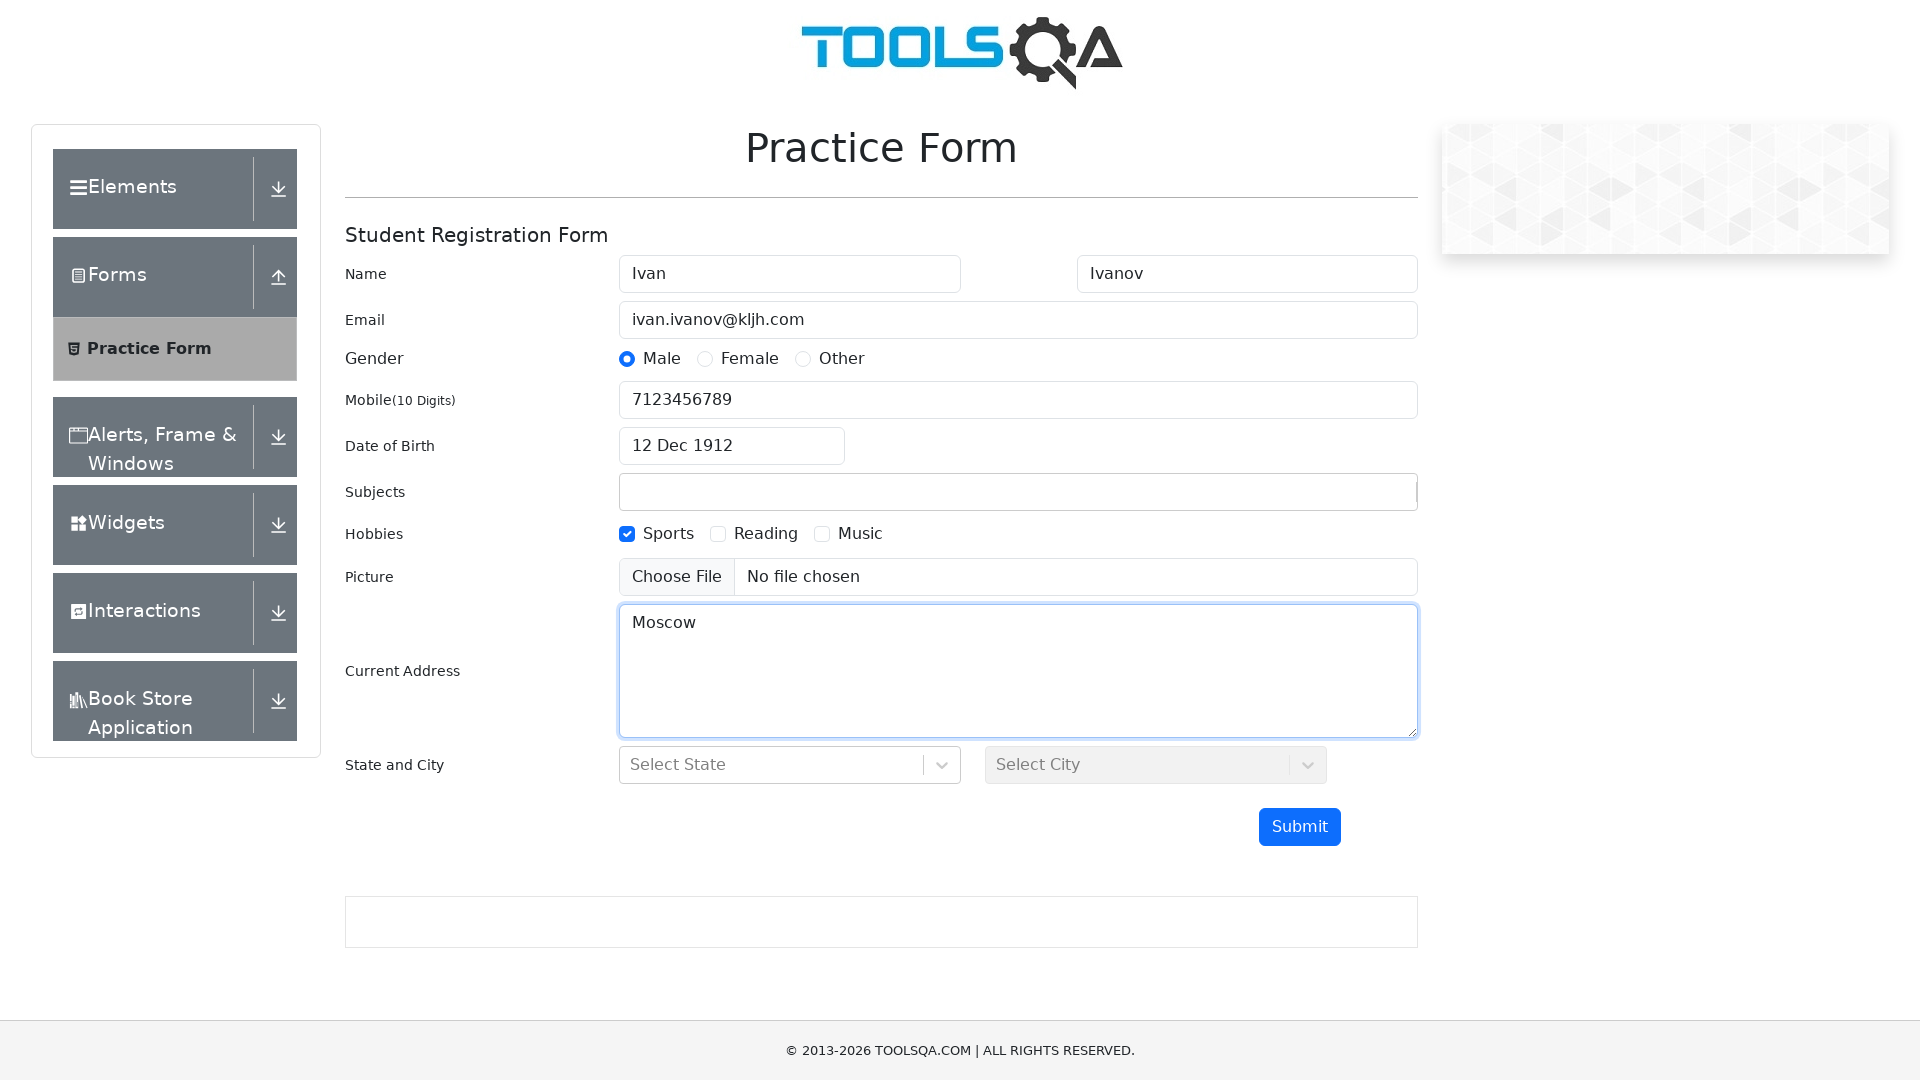

Clicked submit button to submit form at (1300, 827) on #submit
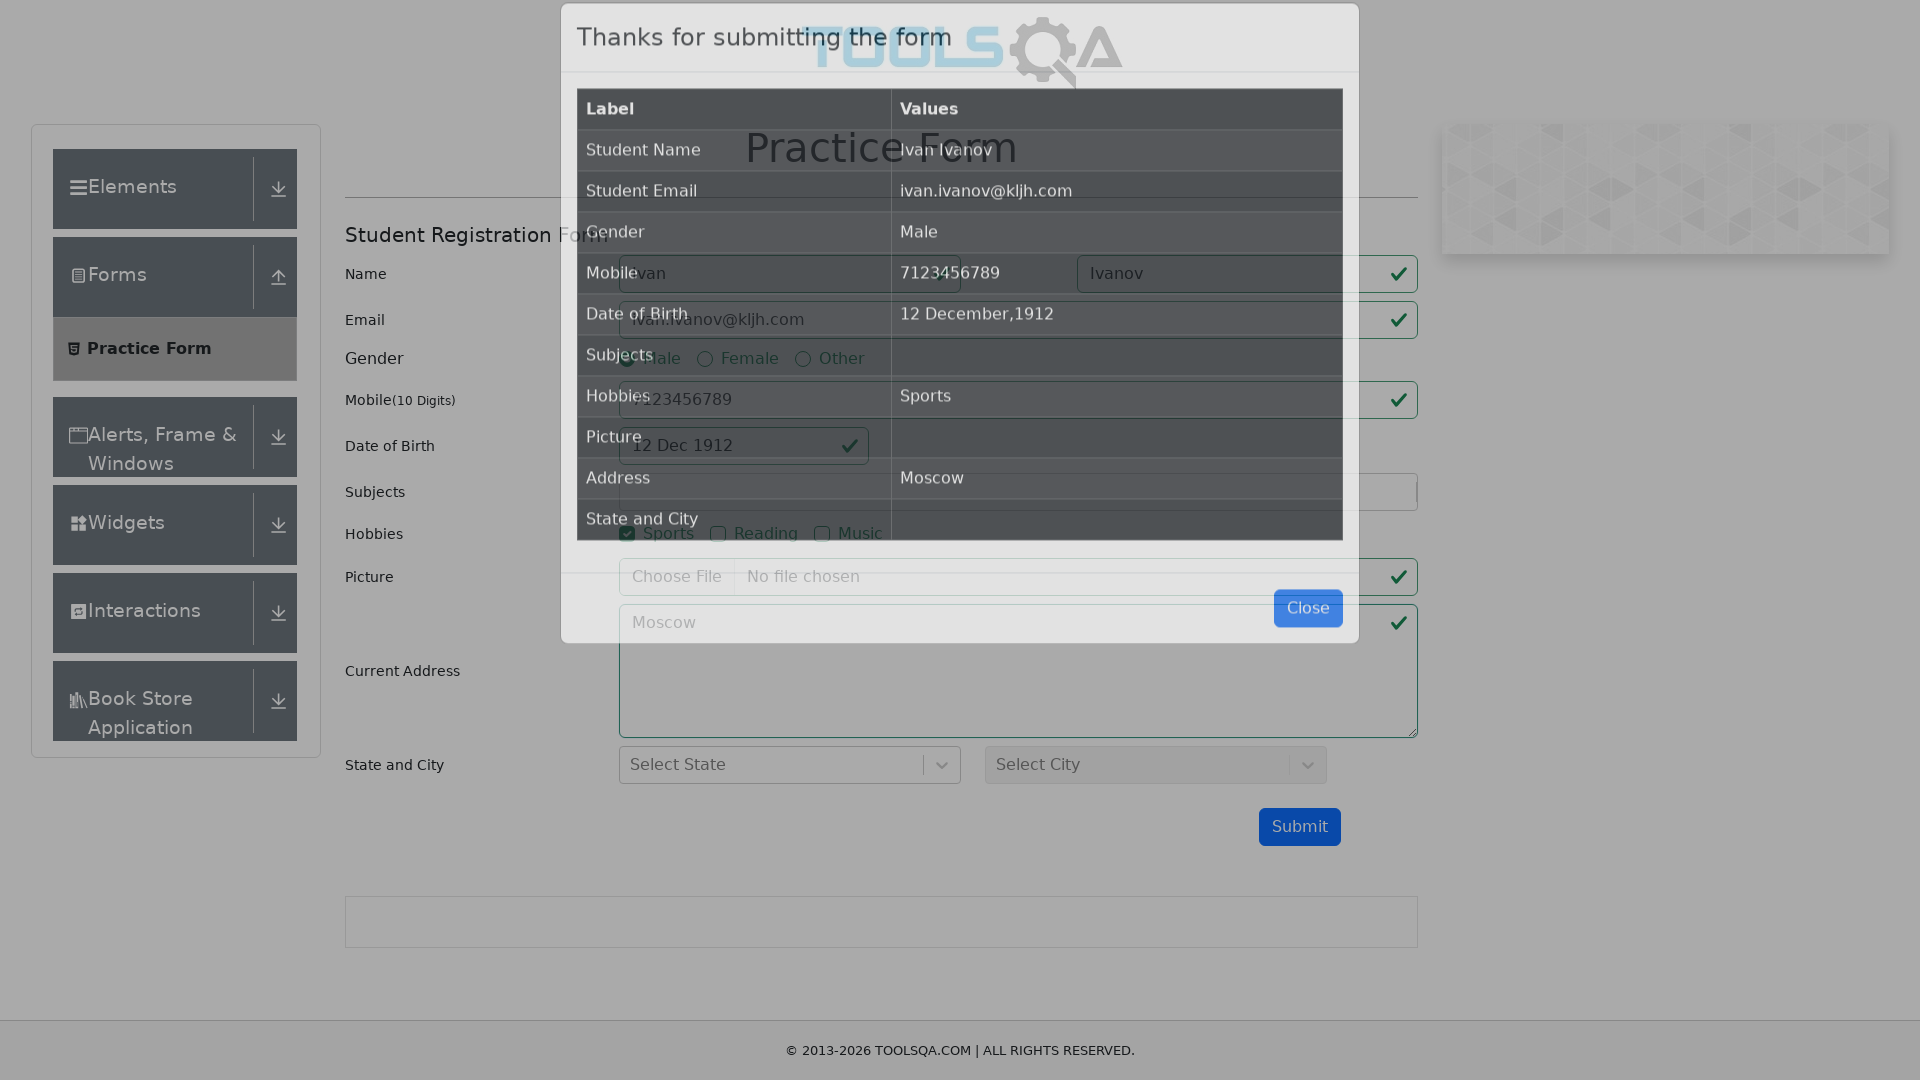

Confirmation modal appeared after form submission
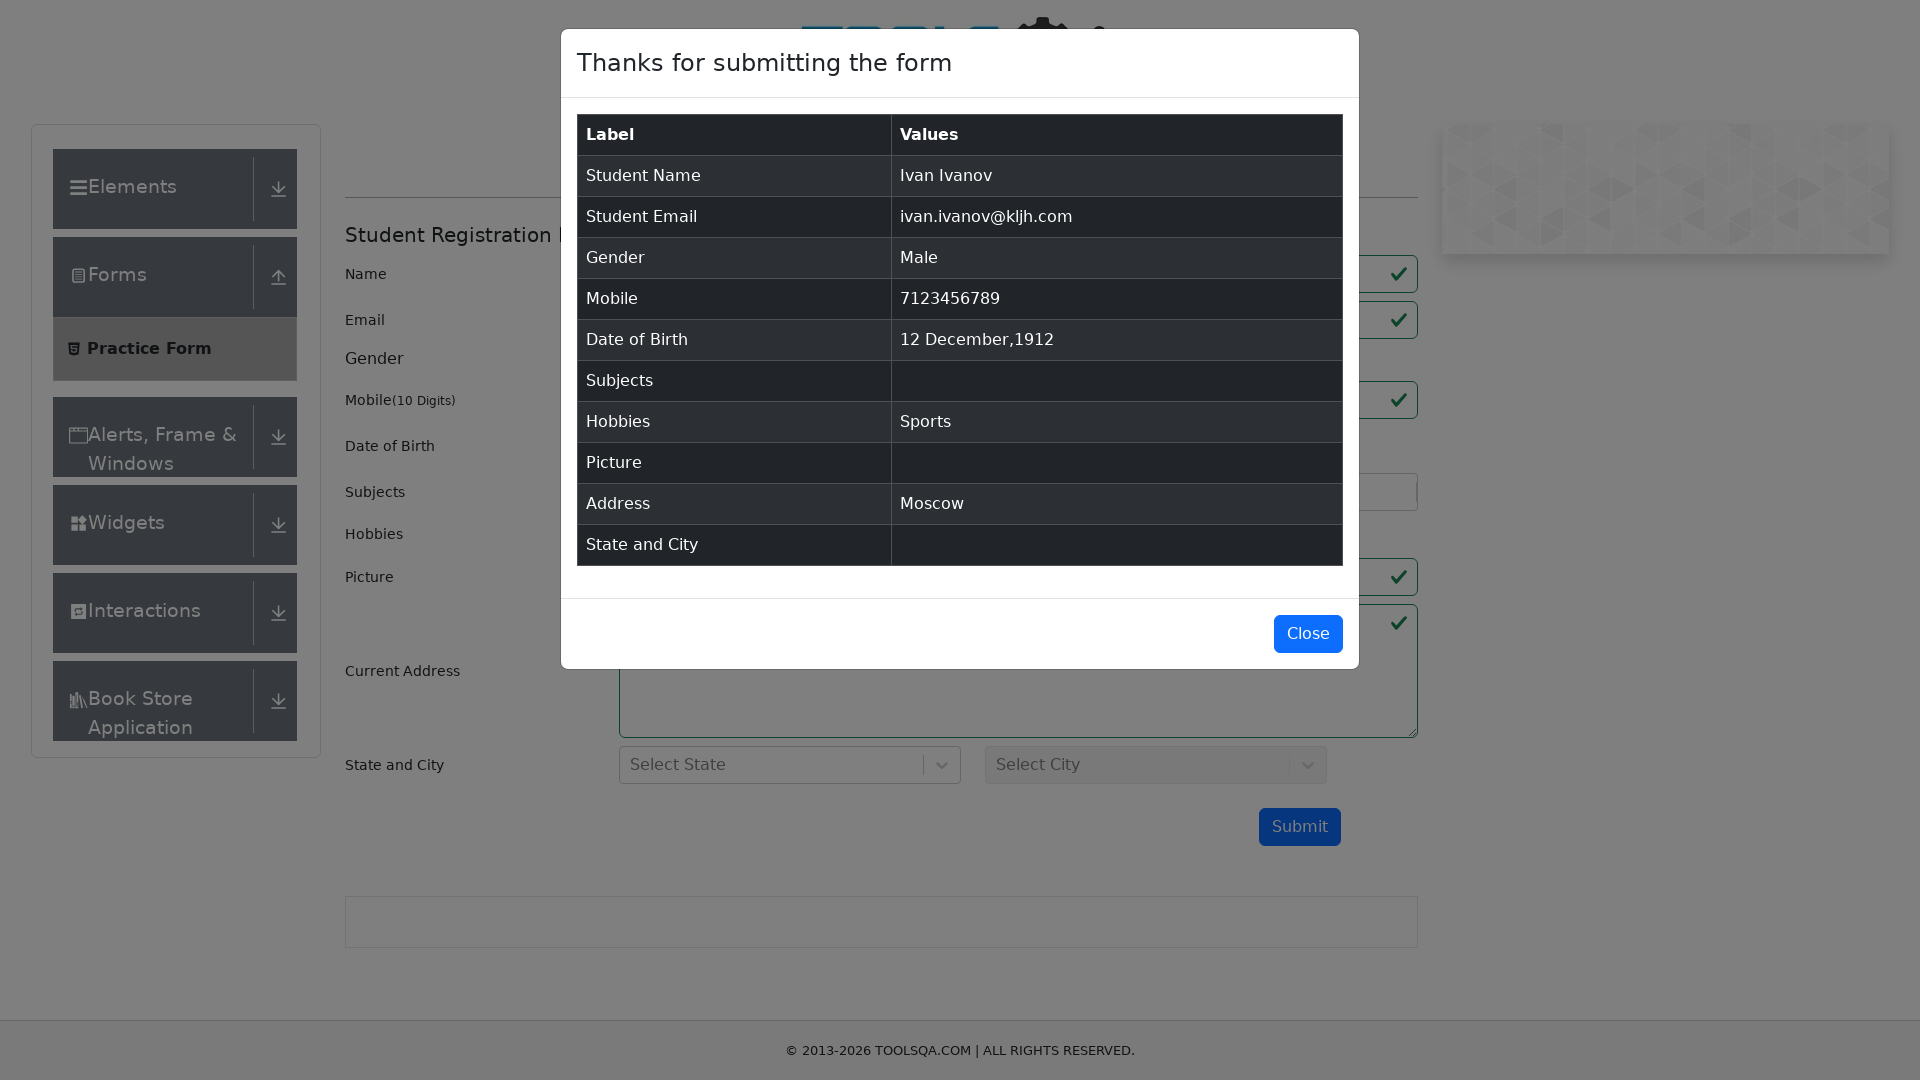

Clicked close button to dismiss confirmation modal at (1308, 634) on #closeLargeModal
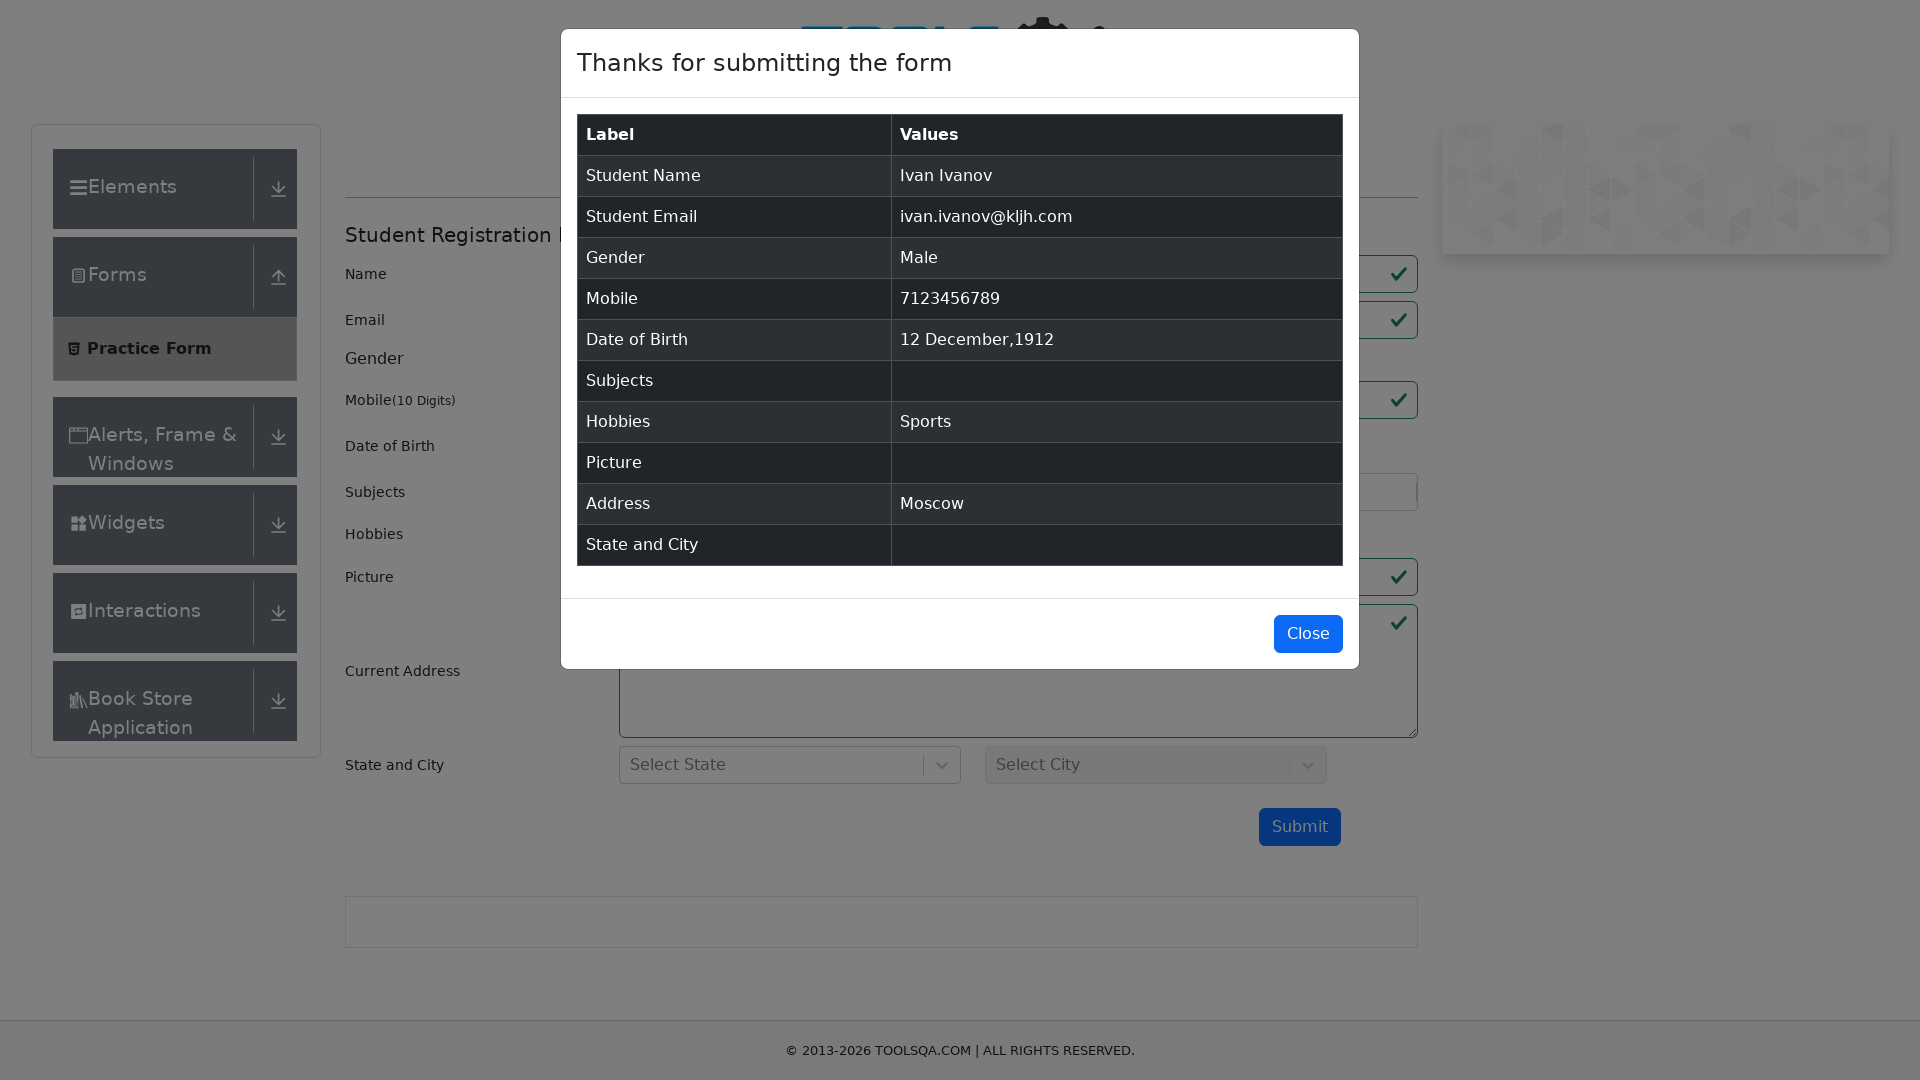

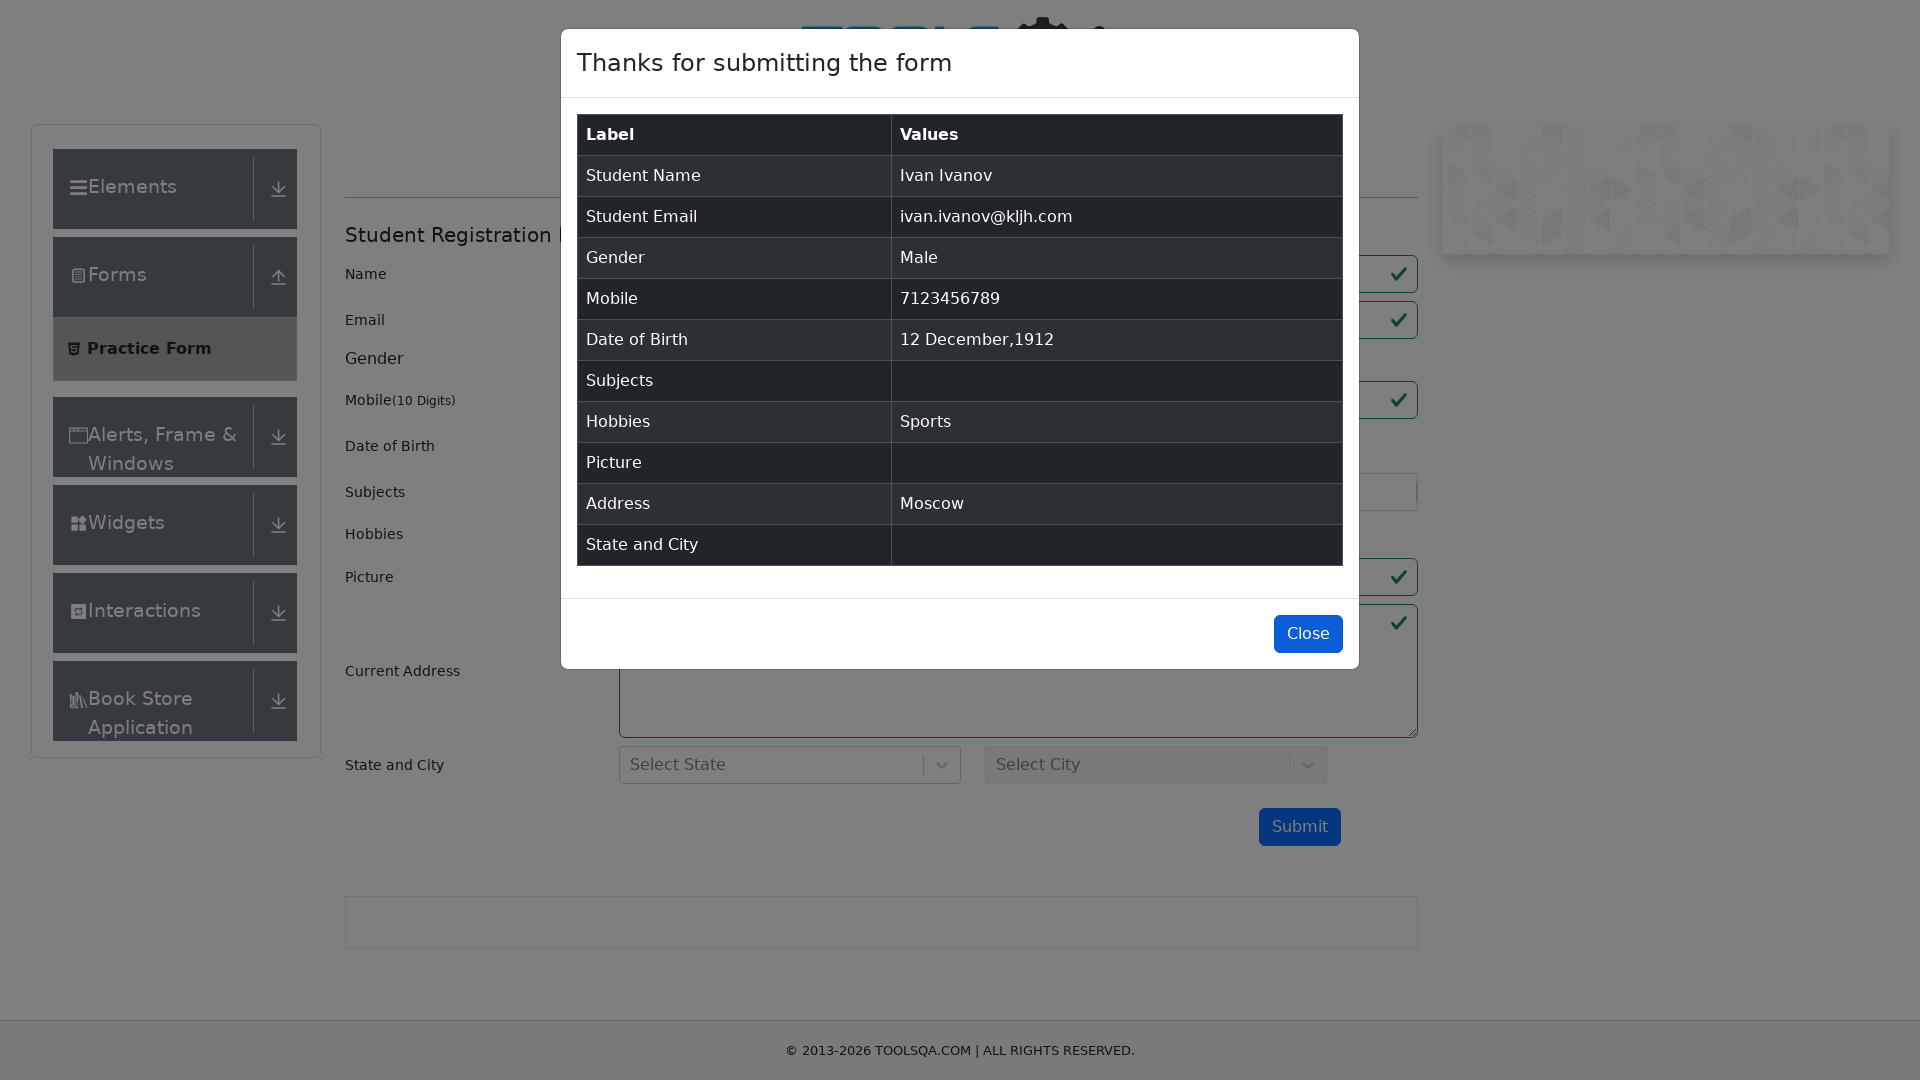